Navigates to a Yanolja hotel review page and scrolls down multiple times to load dynamically-loaded review content, then verifies that reviews are displayed on the page.

Starting URL: https://www.yanolja.com/reviews/domestic/1000095499

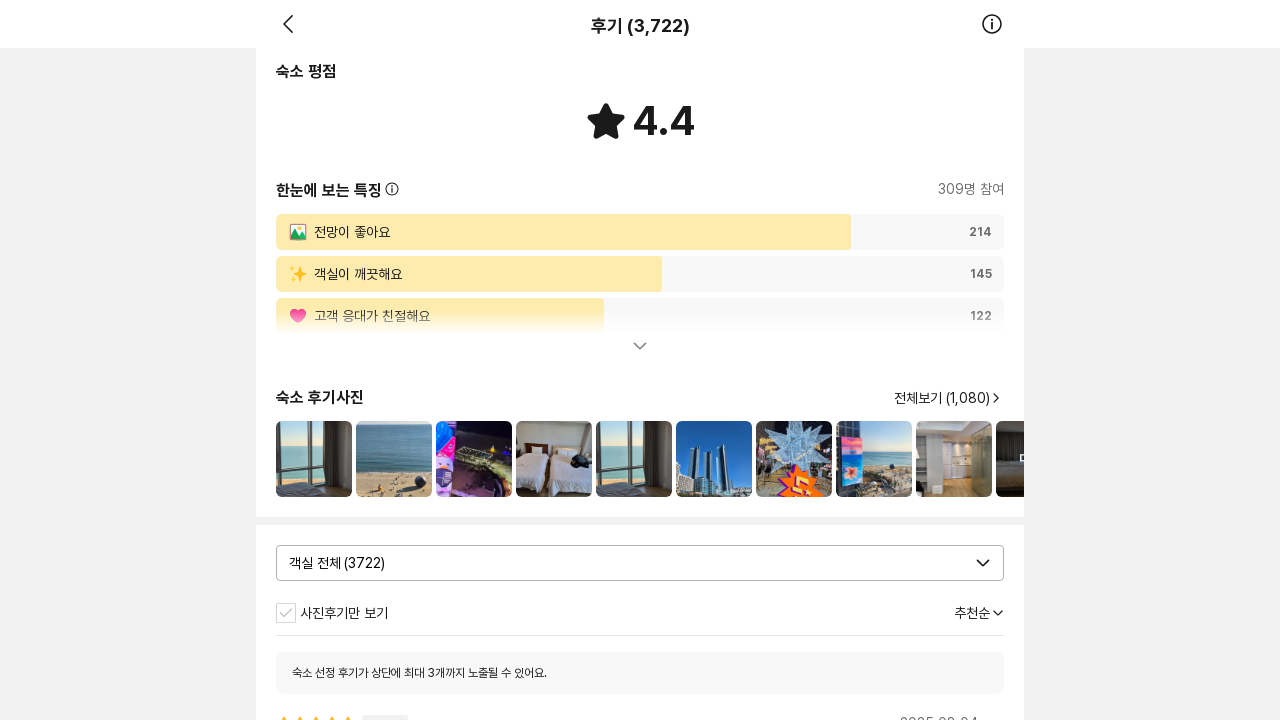

Waited for page to reach network idle state
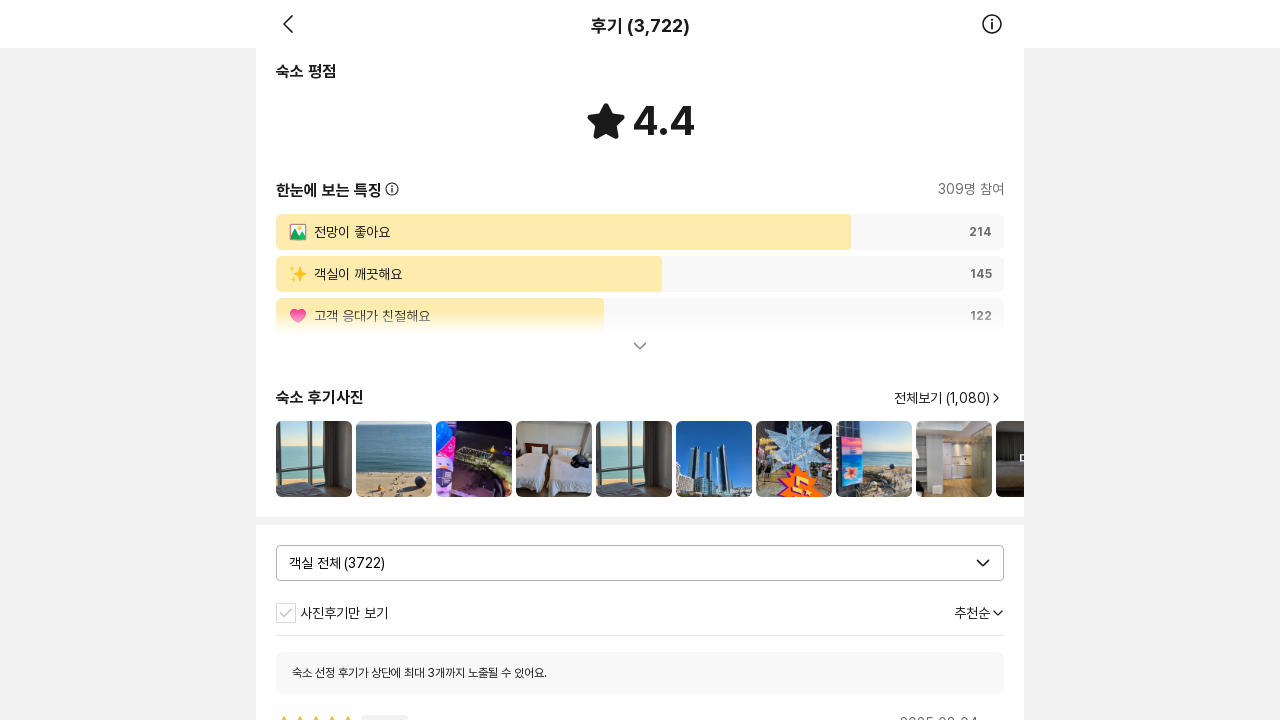

Scrolled down to load more reviews (iteration 1)
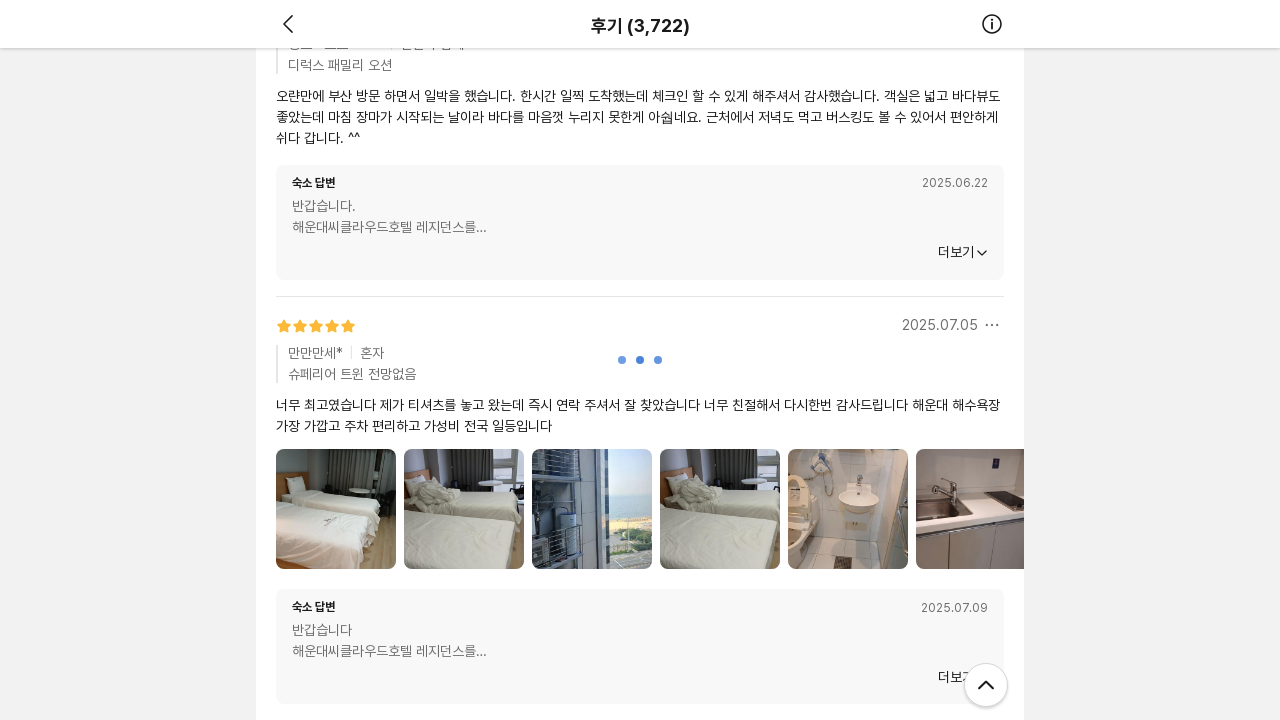

Waited 2 seconds for dynamic content to load
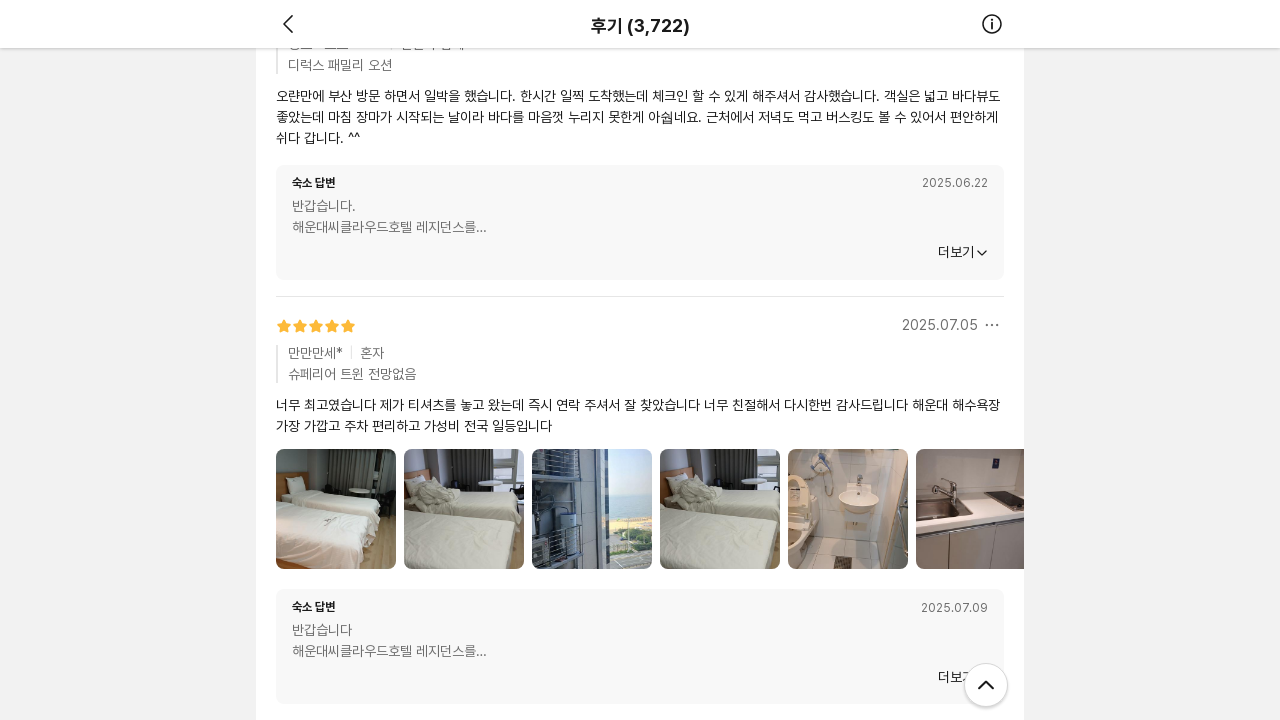

Scrolled down to load more reviews (iteration 2)
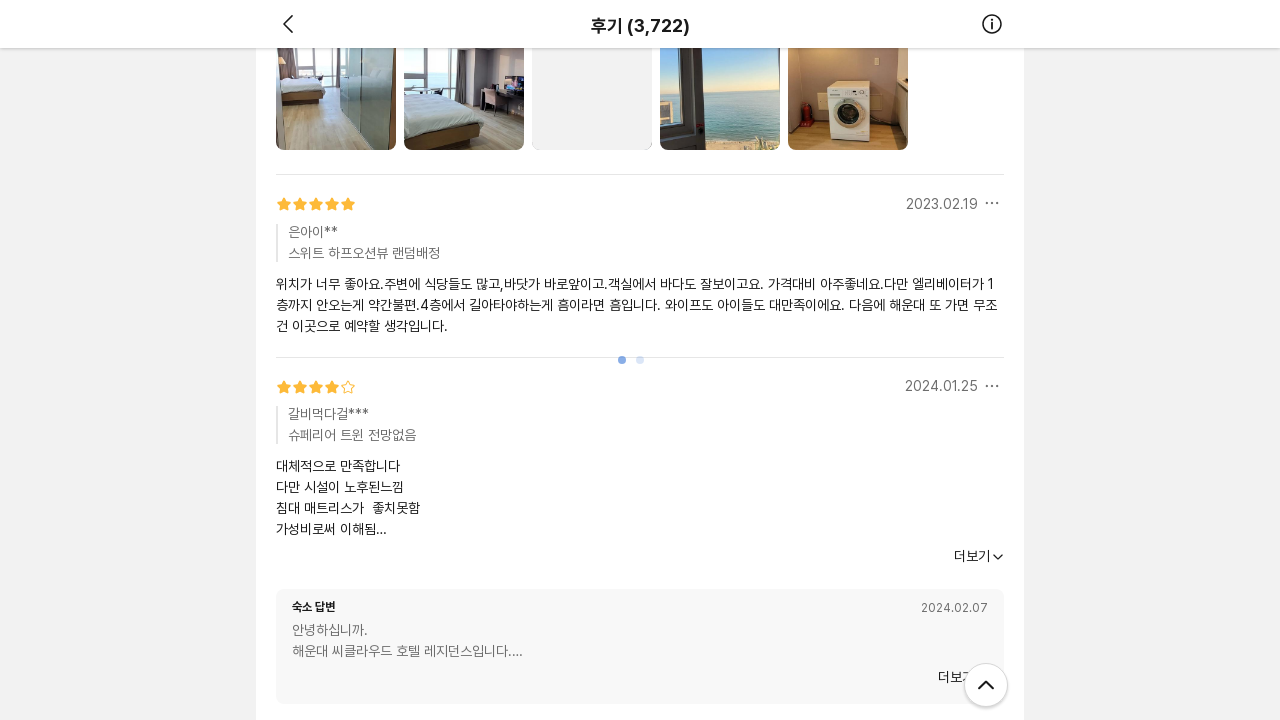

Waited 2 seconds for dynamic content to load
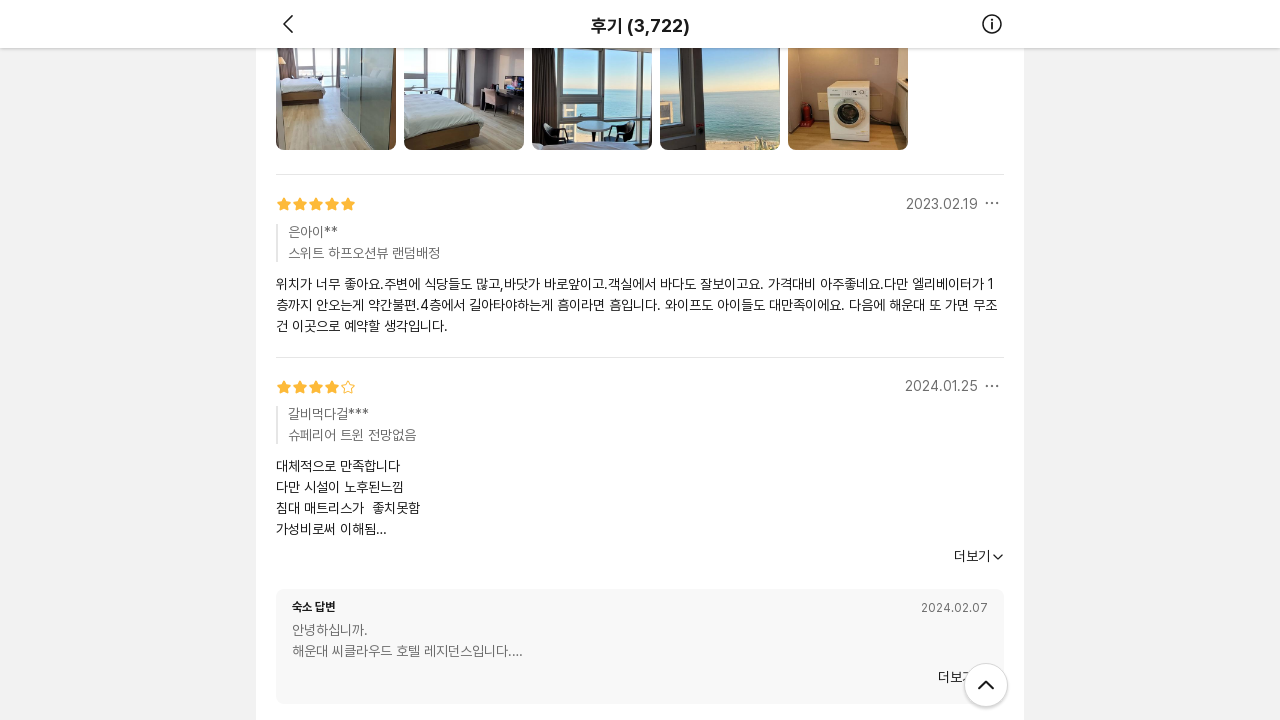

Scrolled down to load more reviews (iteration 3)
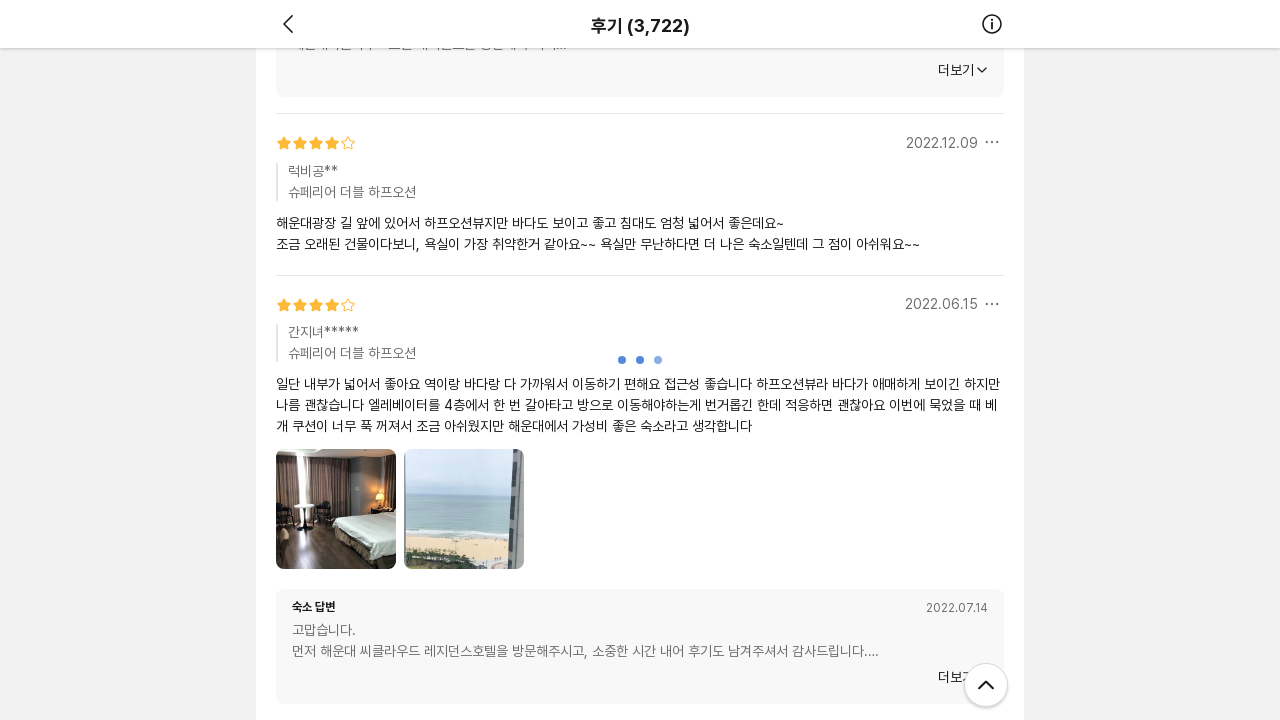

Waited 2 seconds for dynamic content to load
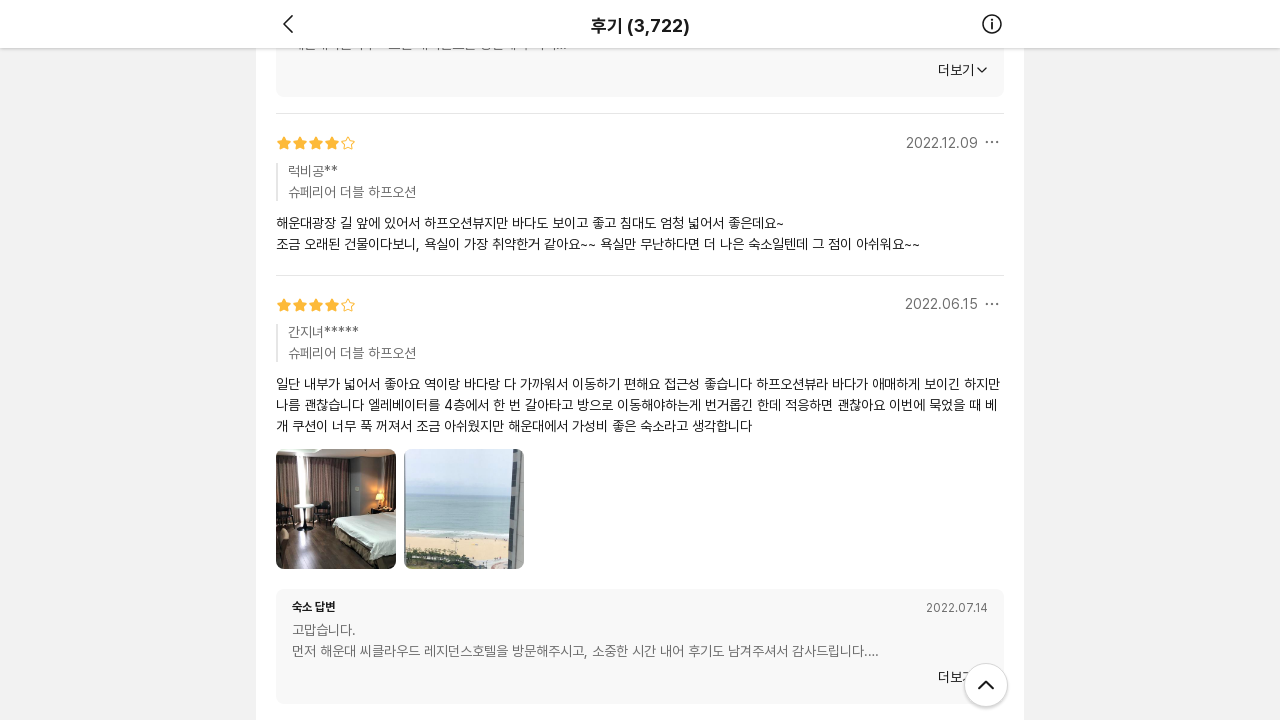

Scrolled down to load more reviews (iteration 4)
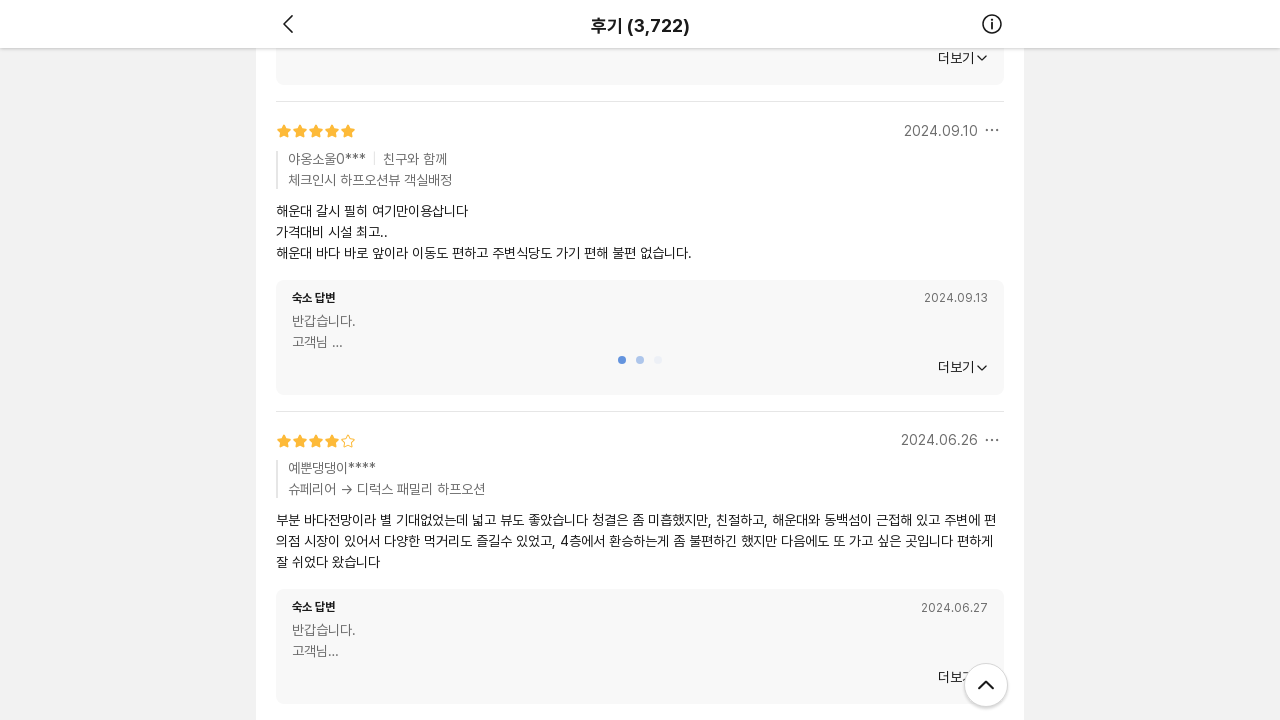

Waited 2 seconds for dynamic content to load
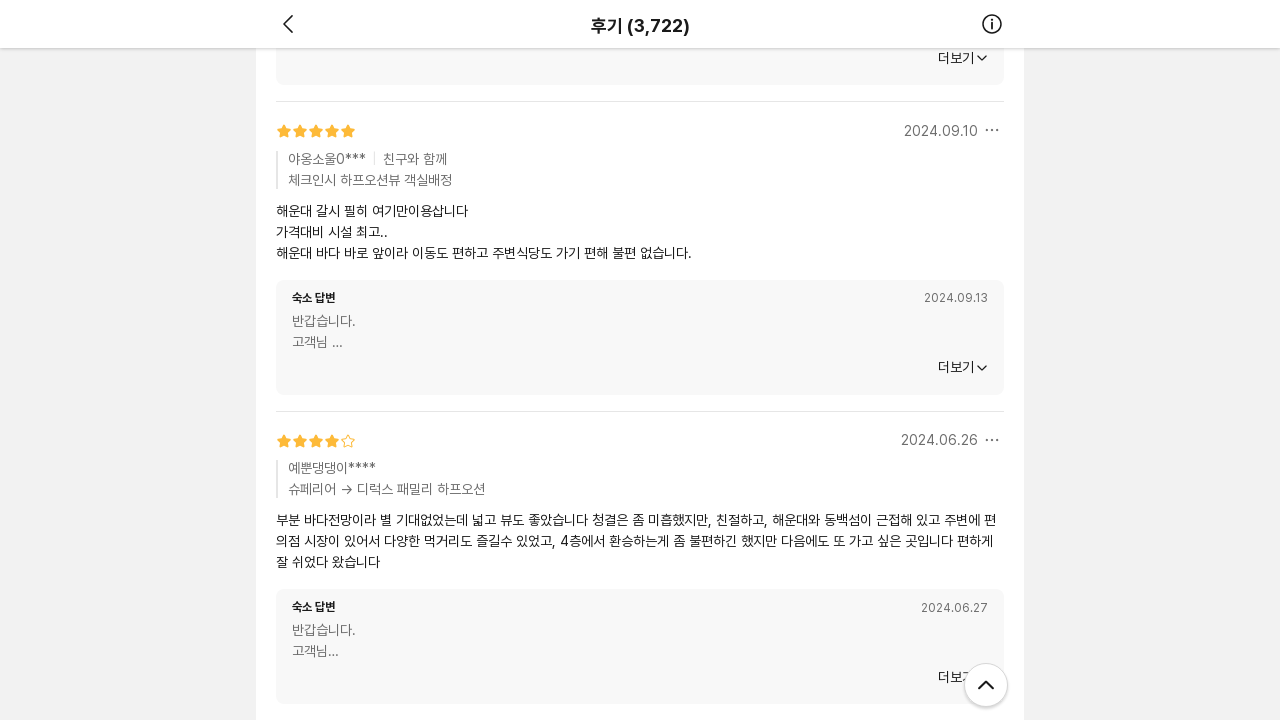

Scrolled down to load more reviews (iteration 5)
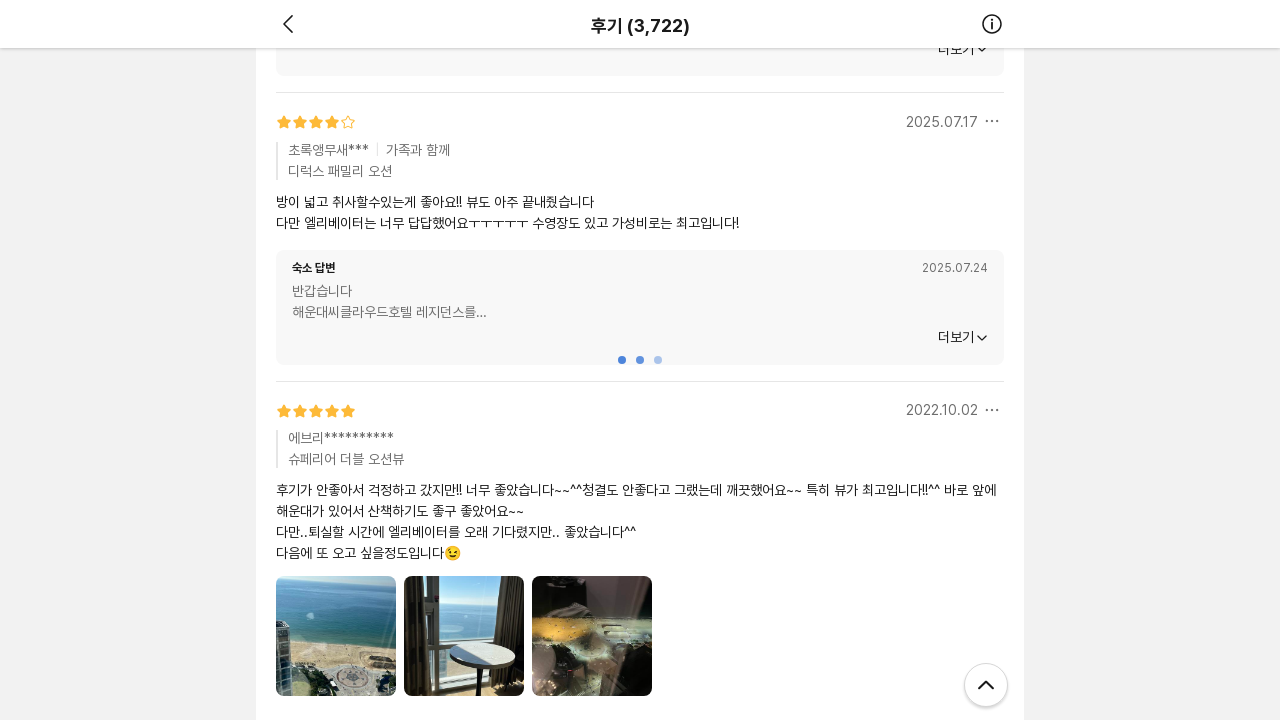

Waited 2 seconds for dynamic content to load
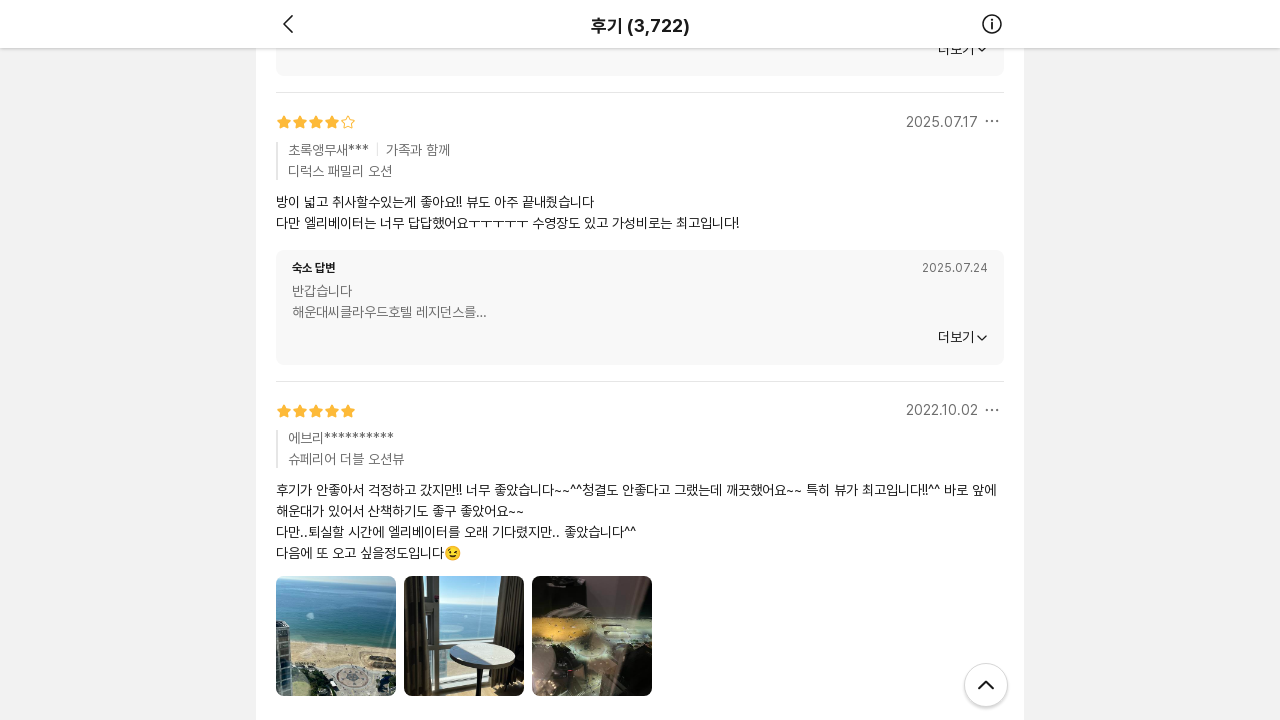

Scrolled down to load more reviews (iteration 6)
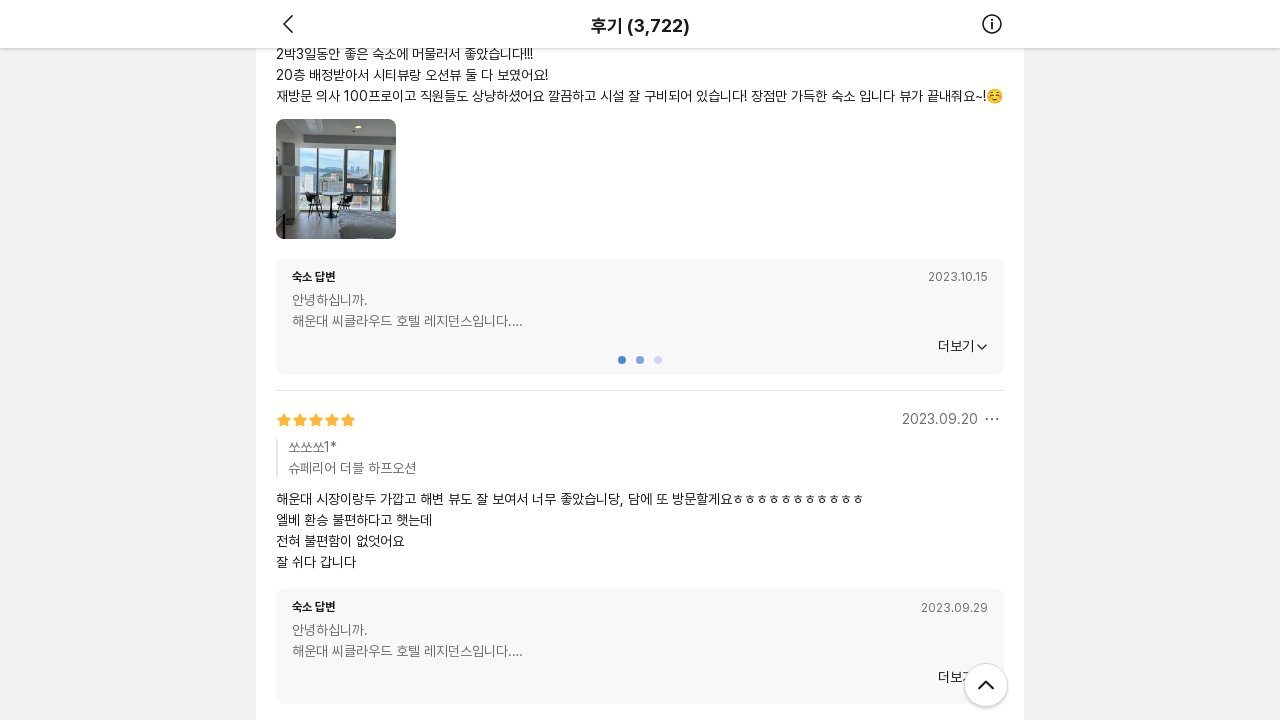

Waited 2 seconds for dynamic content to load
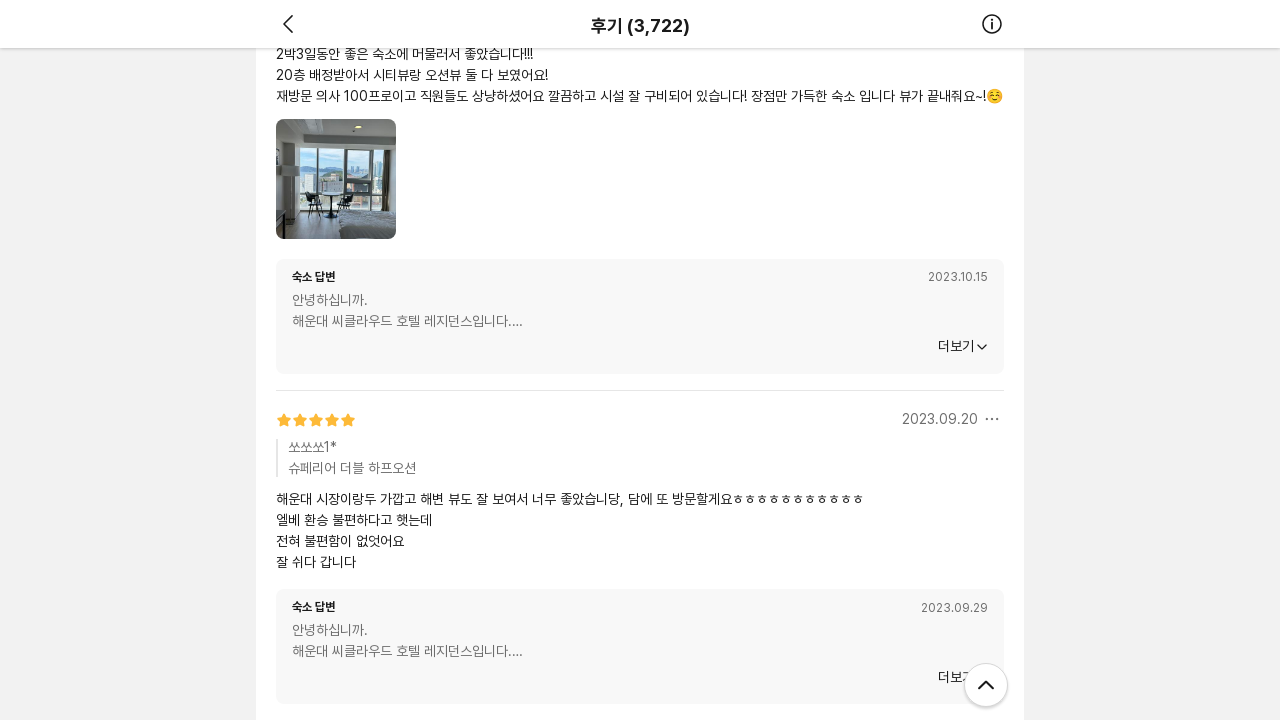

Scrolled down to load more reviews (iteration 7)
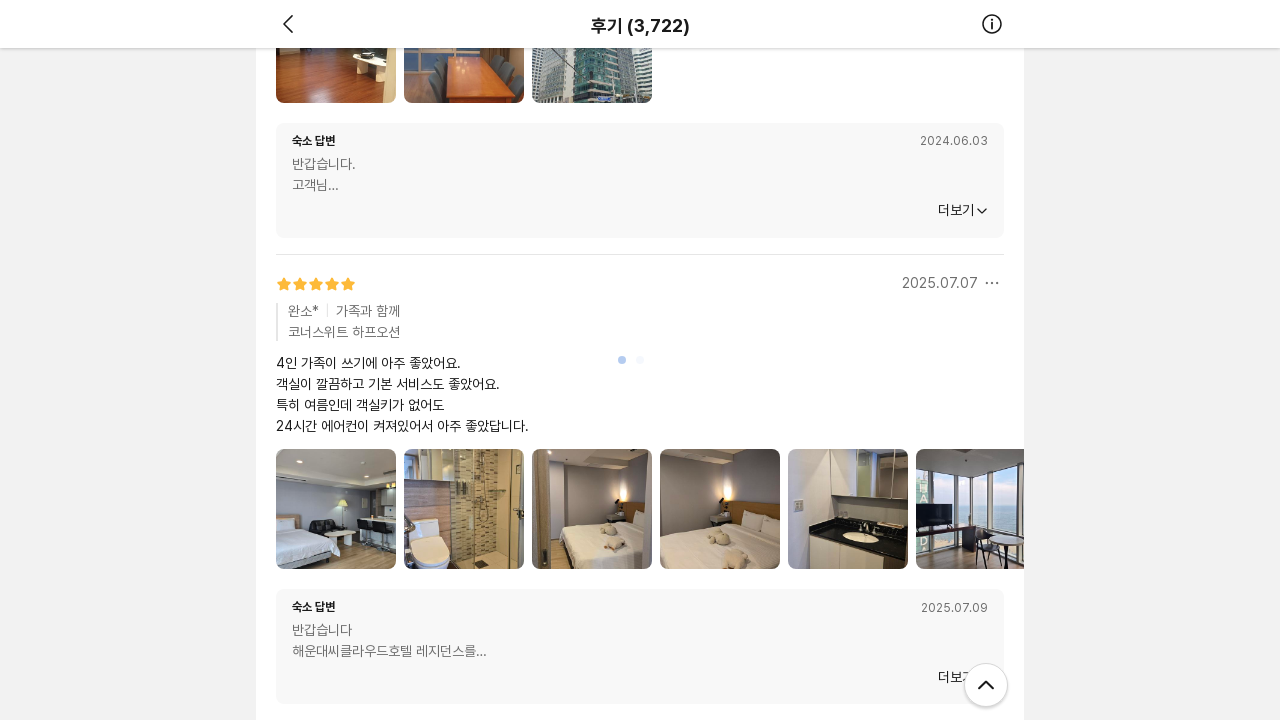

Waited 2 seconds for dynamic content to load
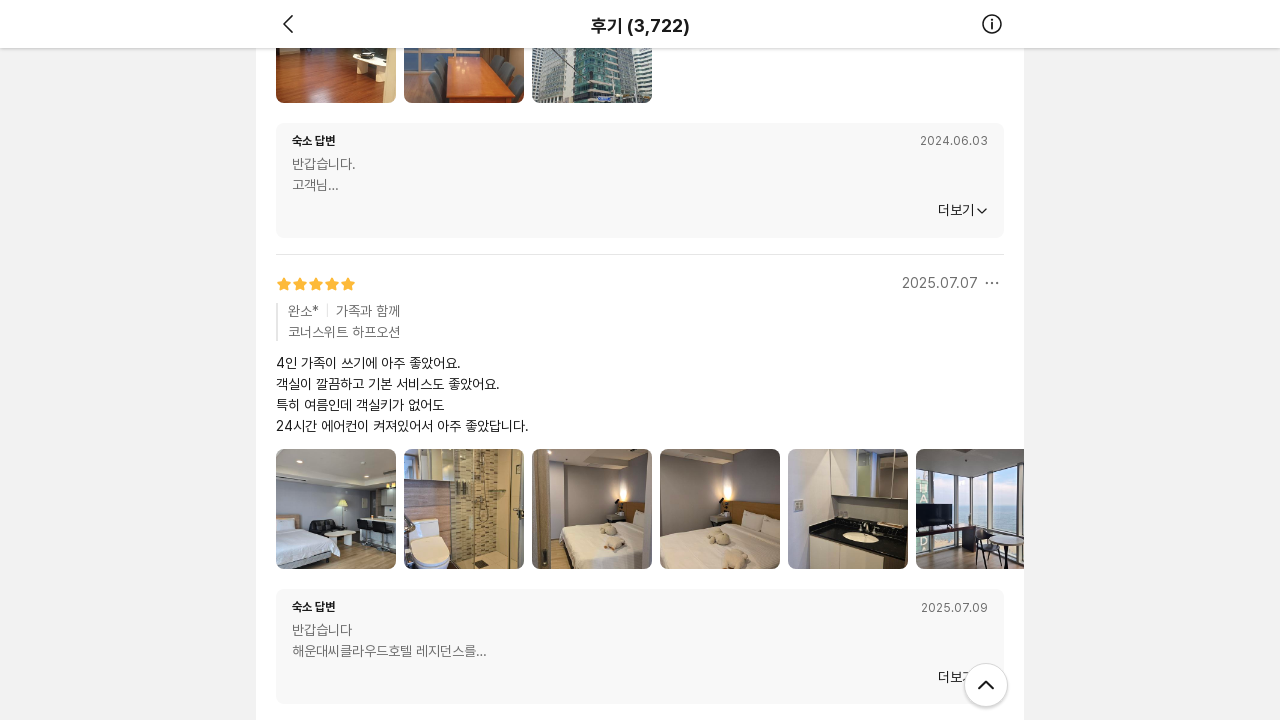

Scrolled down to load more reviews (iteration 8)
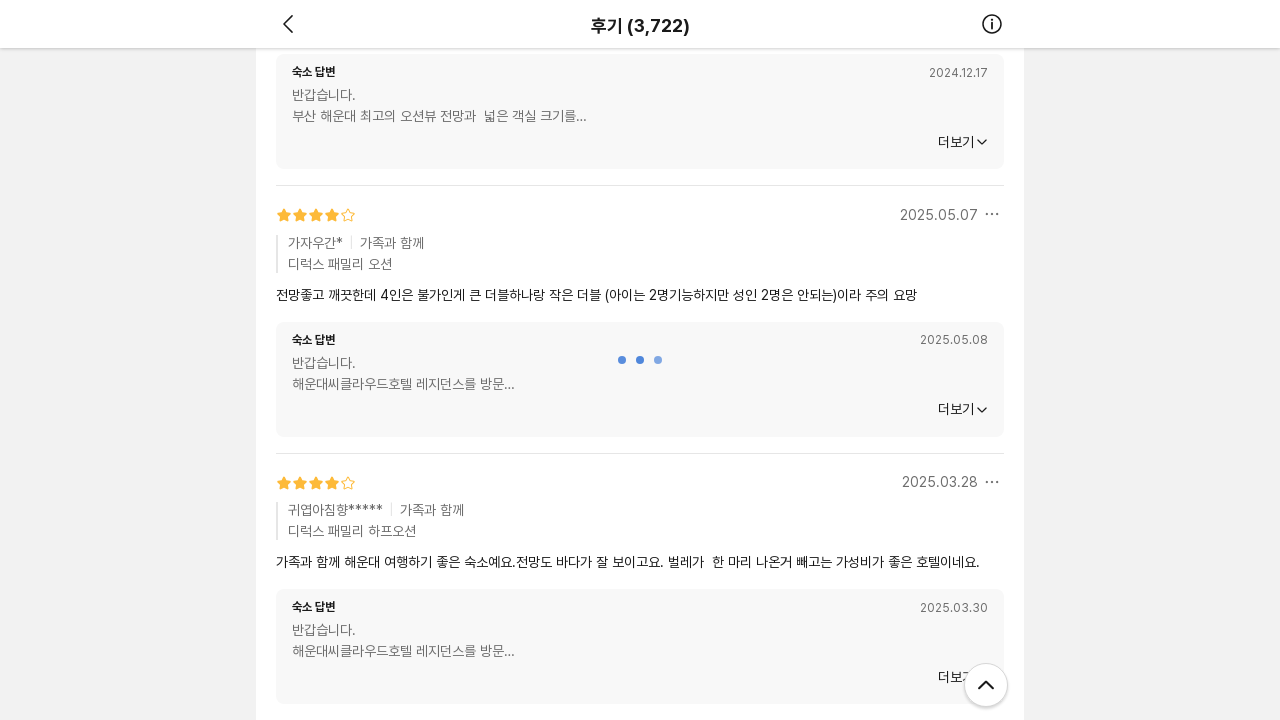

Waited 2 seconds for dynamic content to load
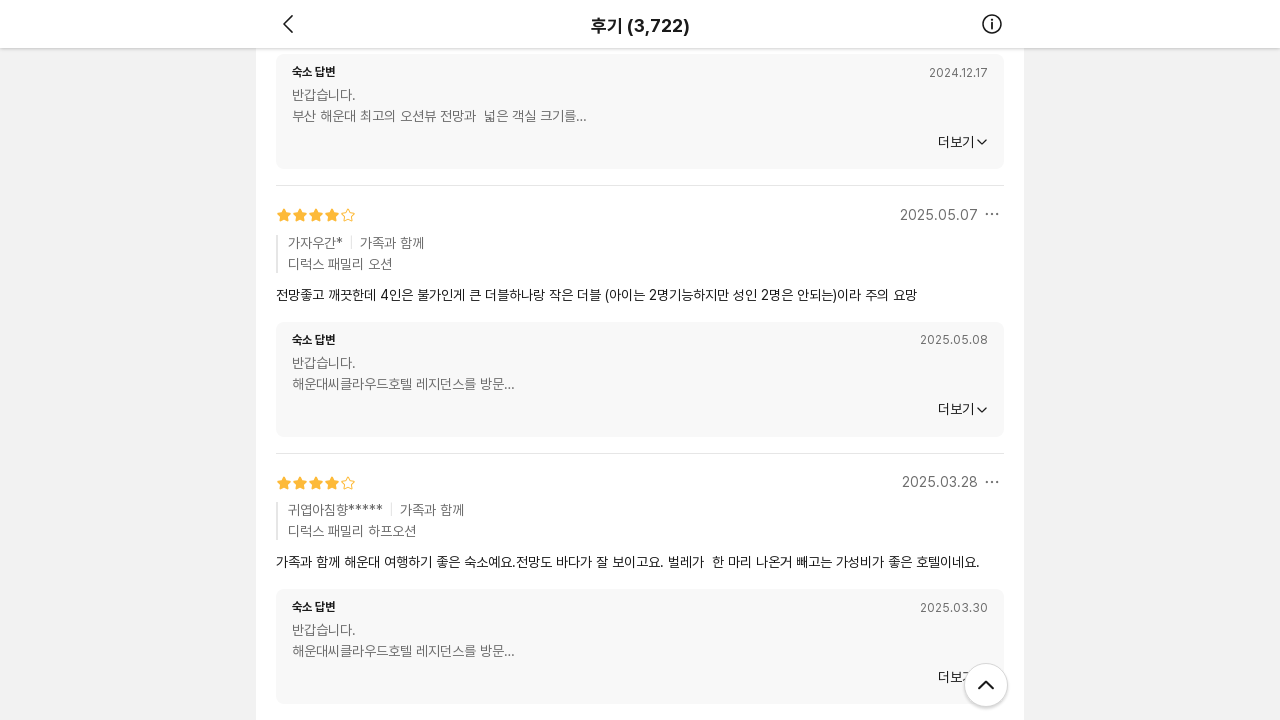

Scrolled down to load more reviews (iteration 9)
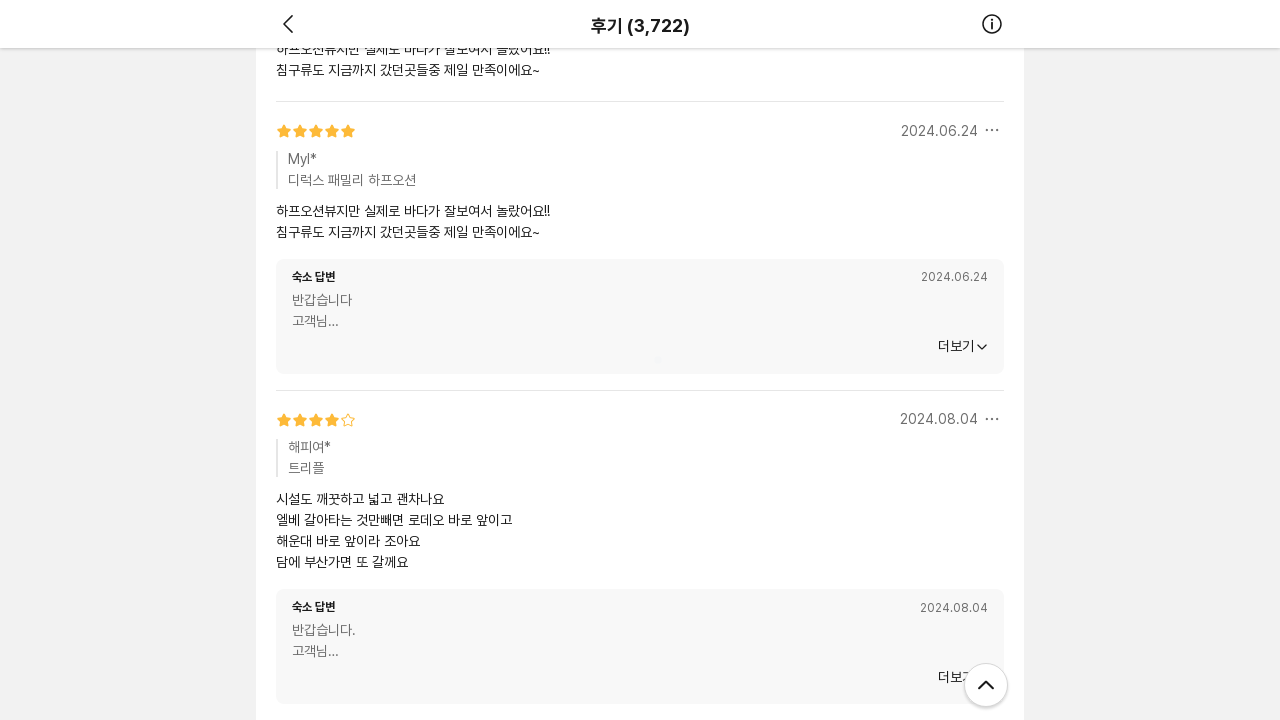

Waited 2 seconds for dynamic content to load
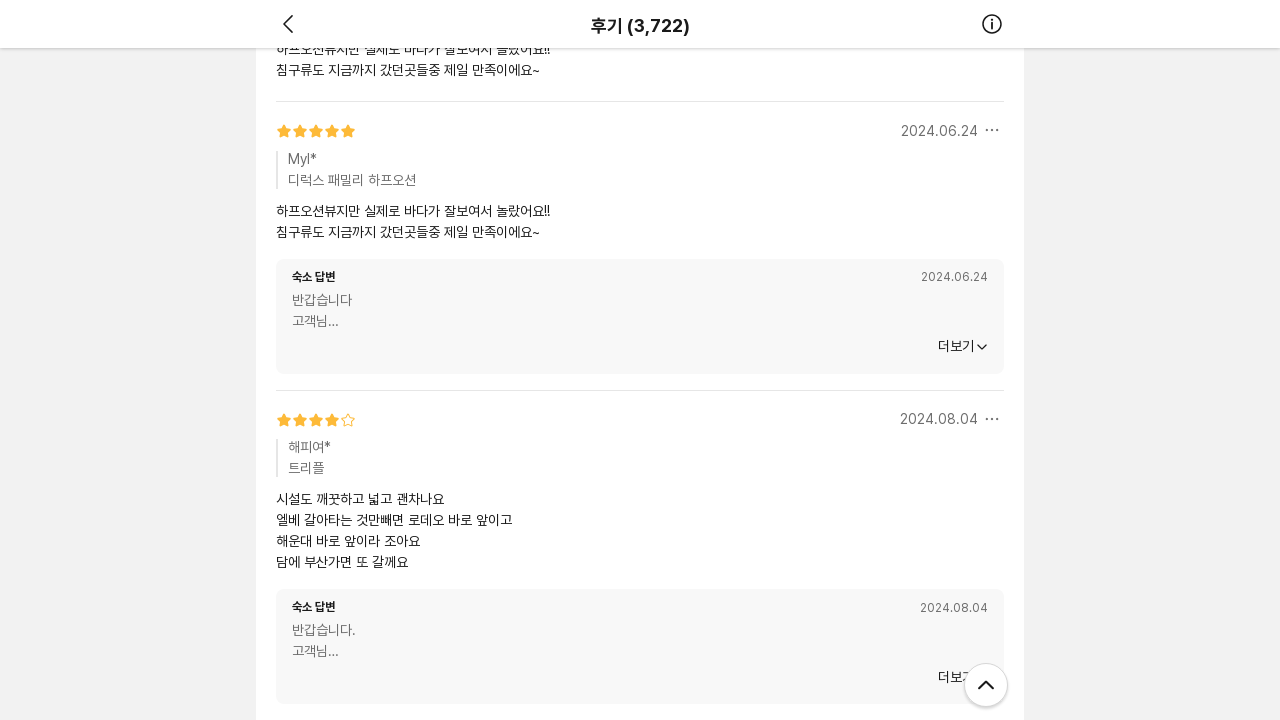

Scrolled down to load more reviews (iteration 10)
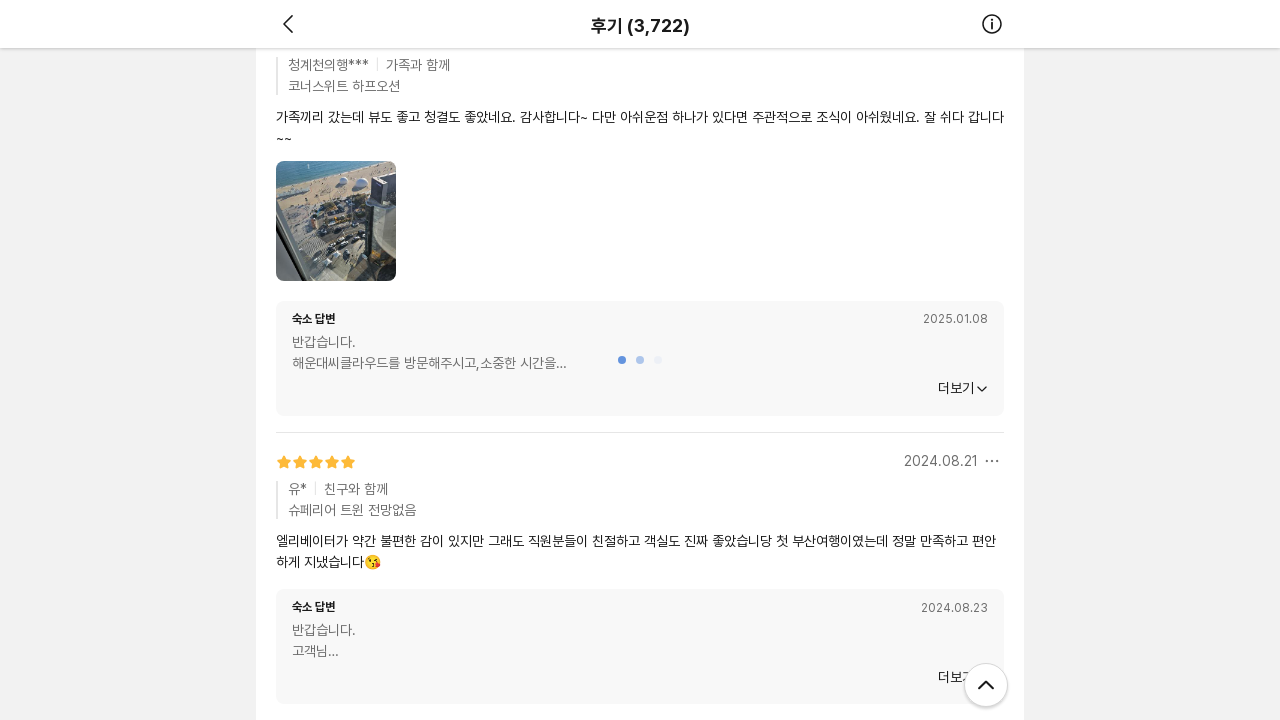

Waited 2 seconds for dynamic content to load
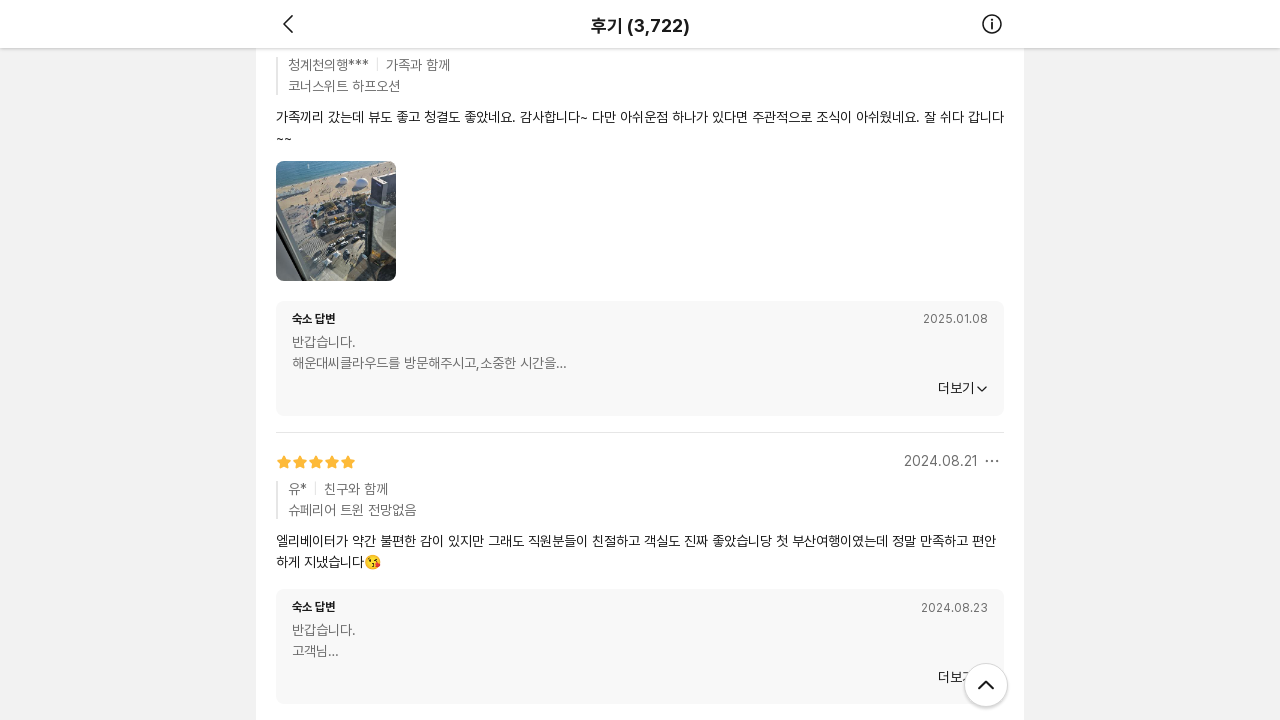

Scrolled down to load more reviews (iteration 11)
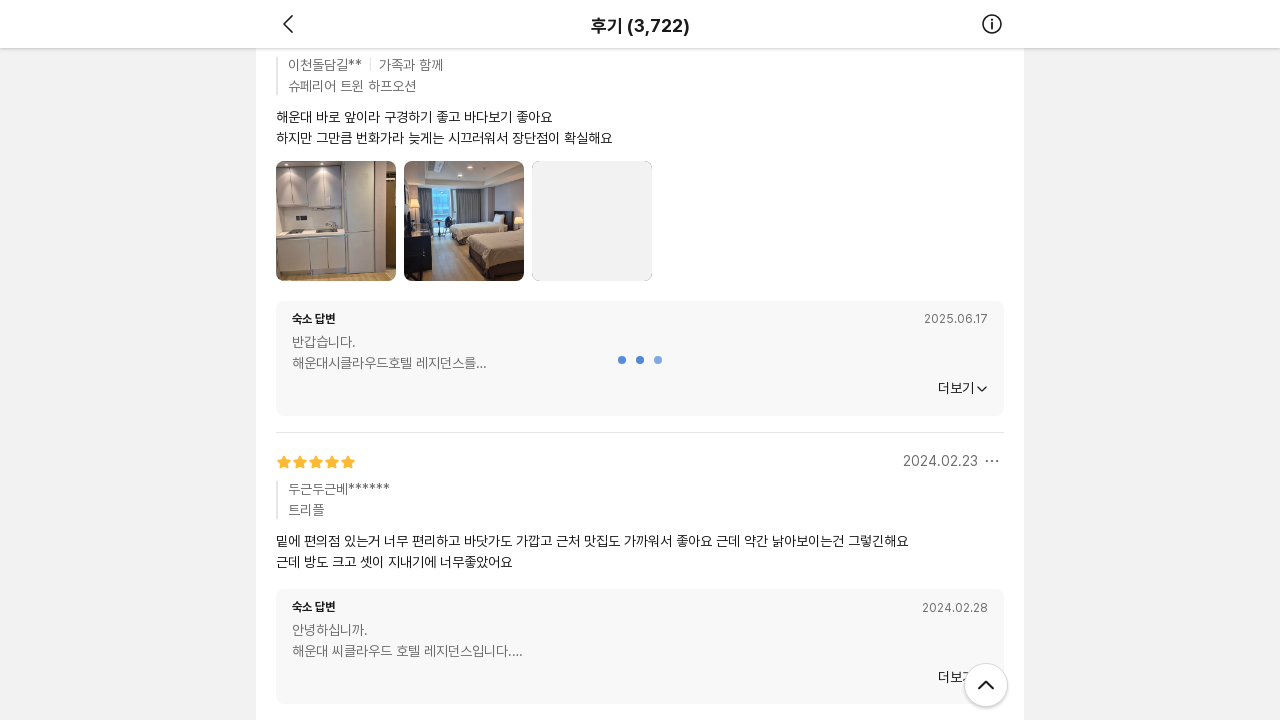

Waited 2 seconds for dynamic content to load
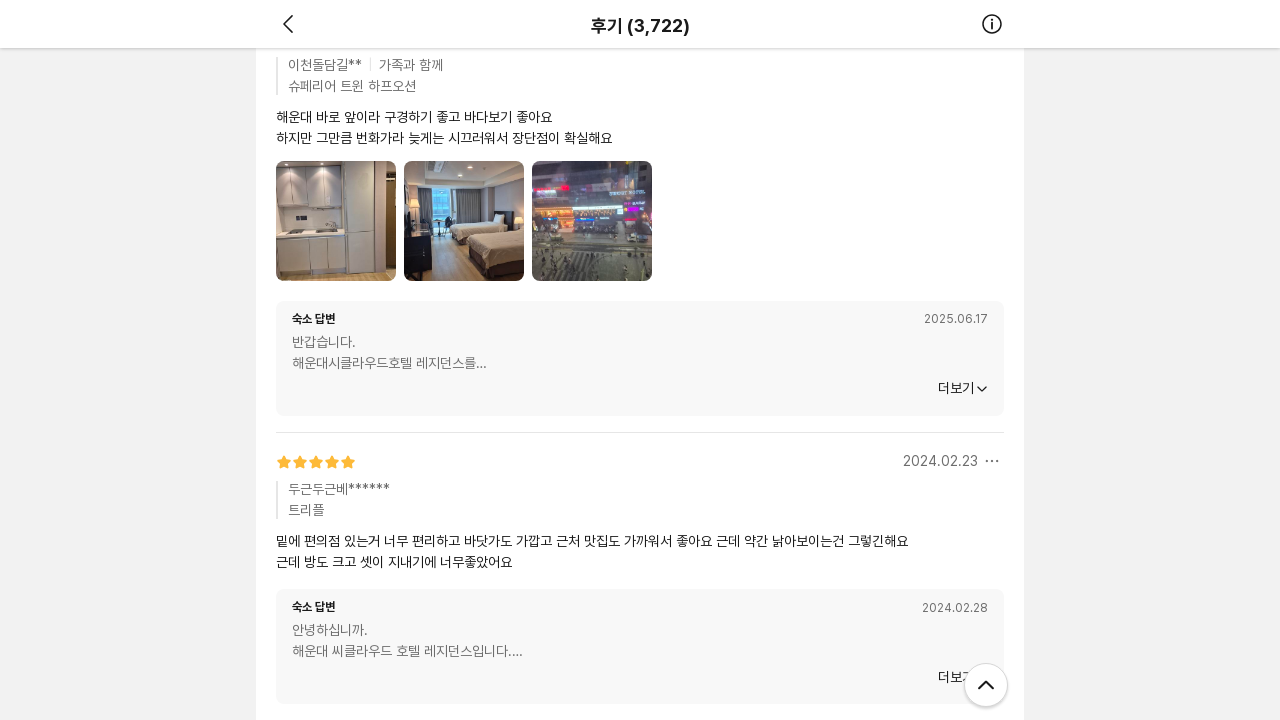

Scrolled down to load more reviews (iteration 12)
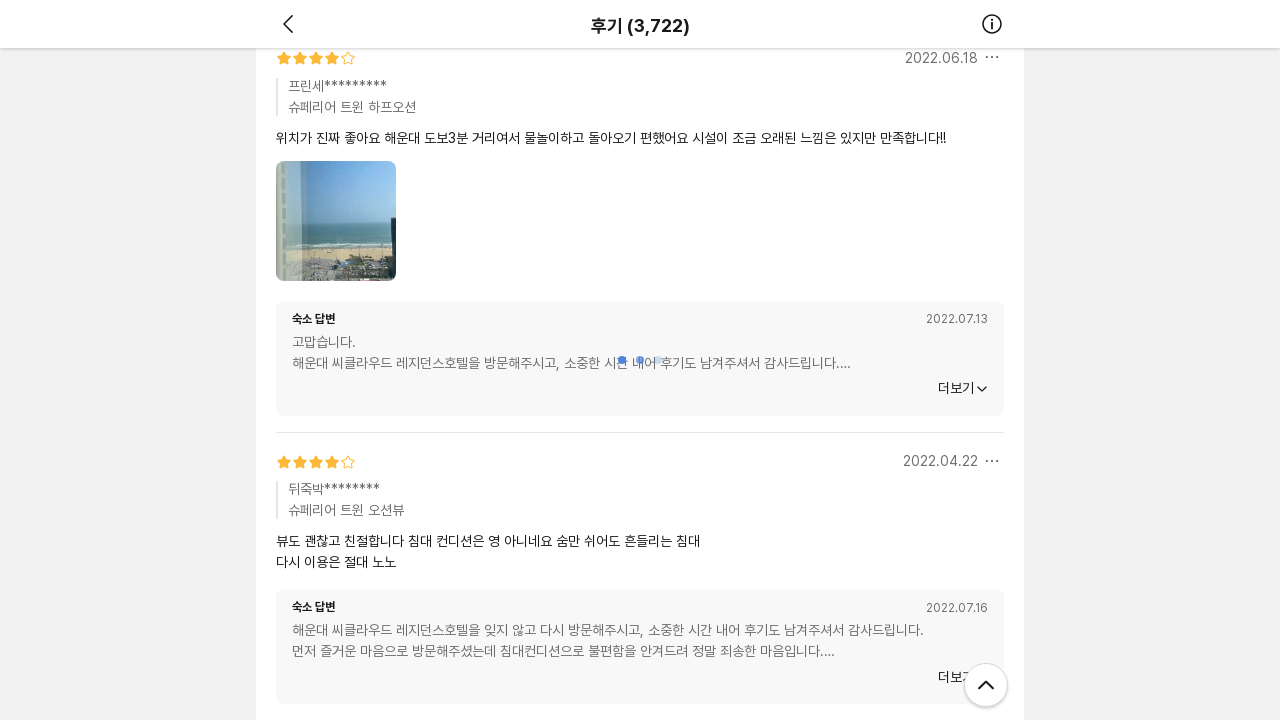

Waited 2 seconds for dynamic content to load
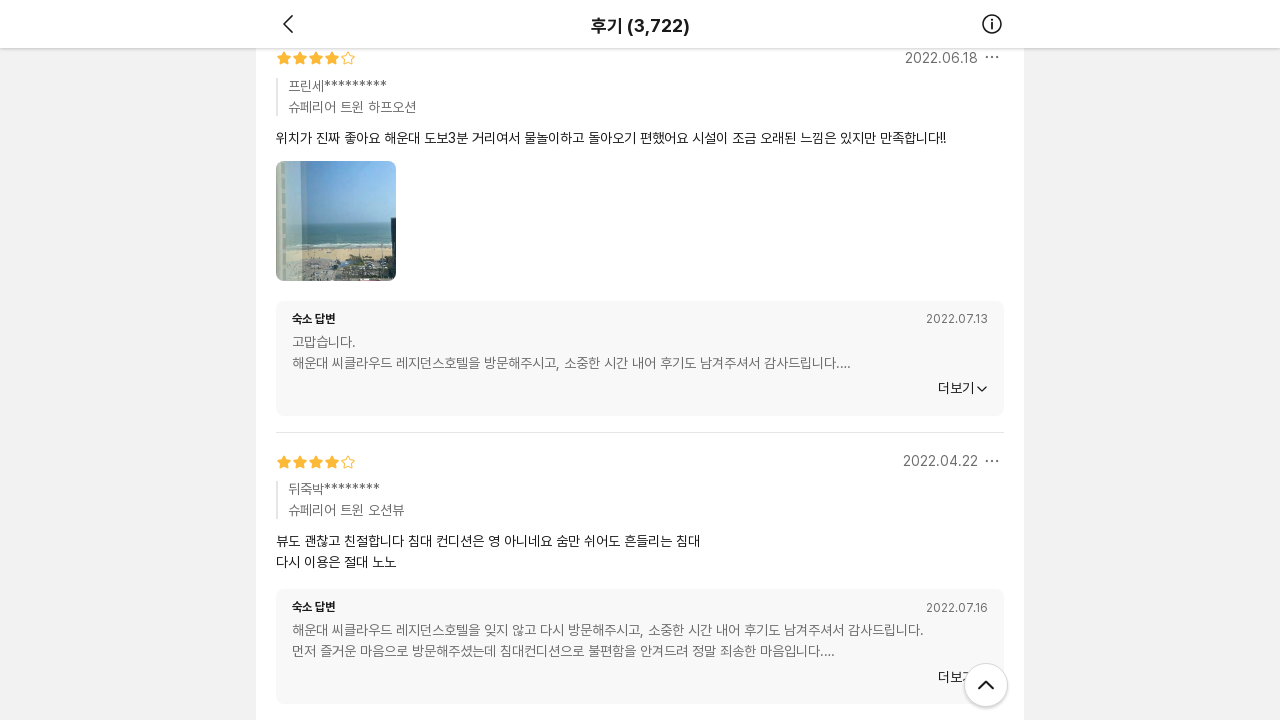

Scrolled down to load more reviews (iteration 13)
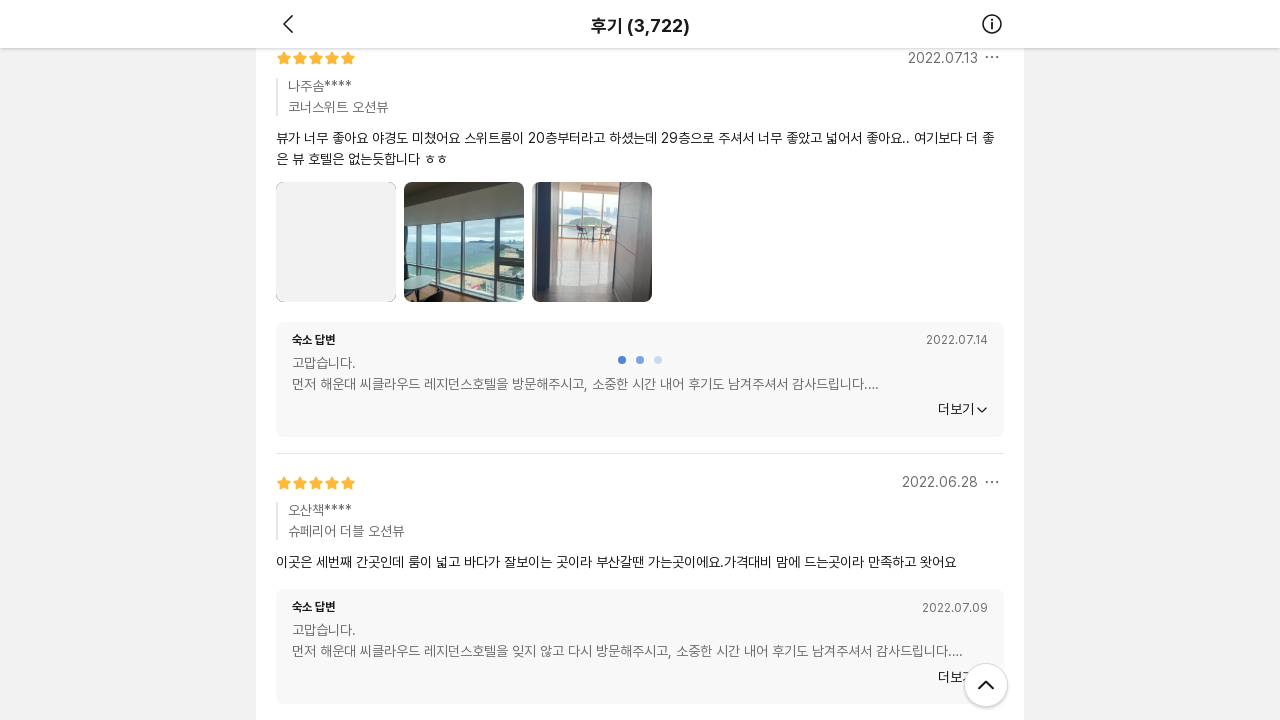

Waited 2 seconds for dynamic content to load
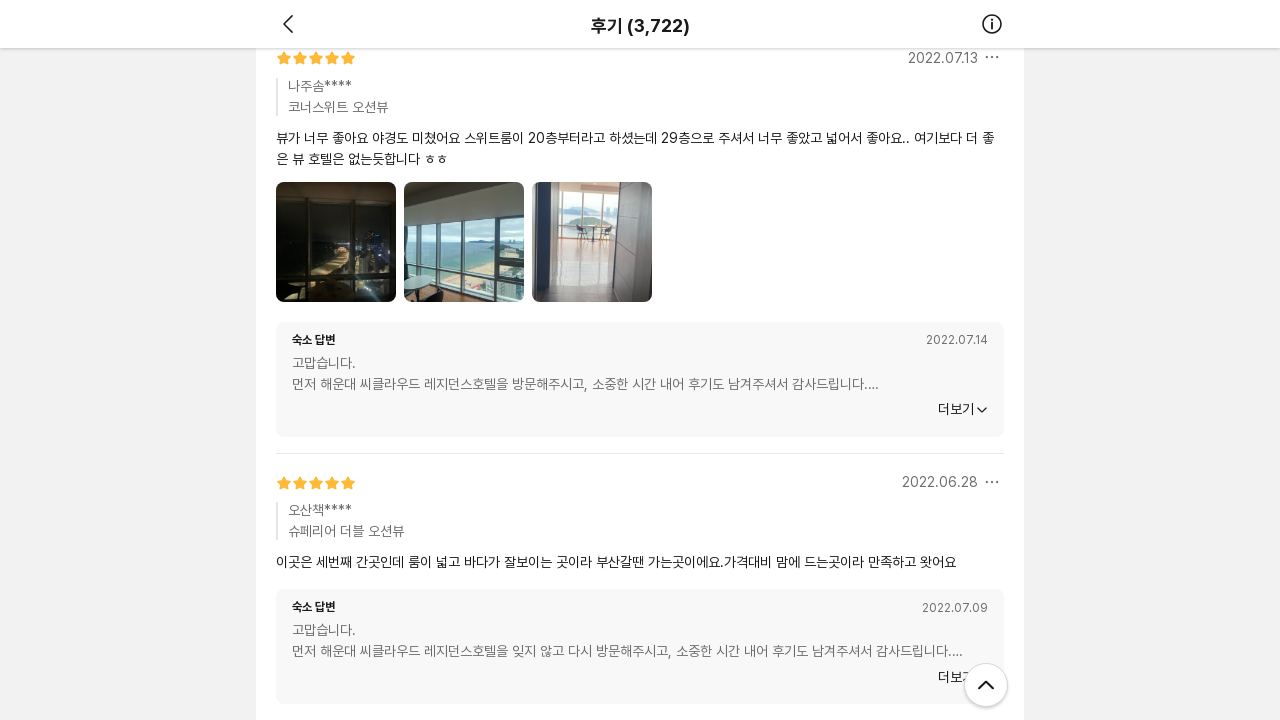

Scrolled down to load more reviews (iteration 14)
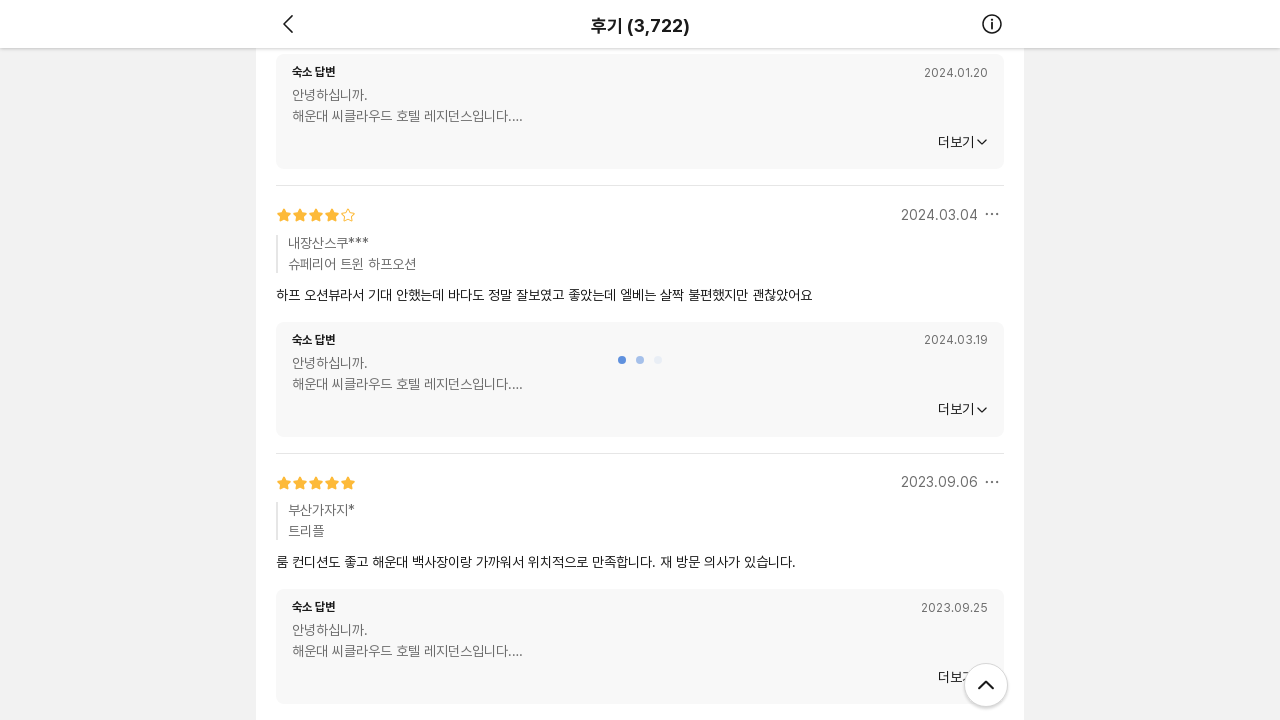

Waited 2 seconds for dynamic content to load
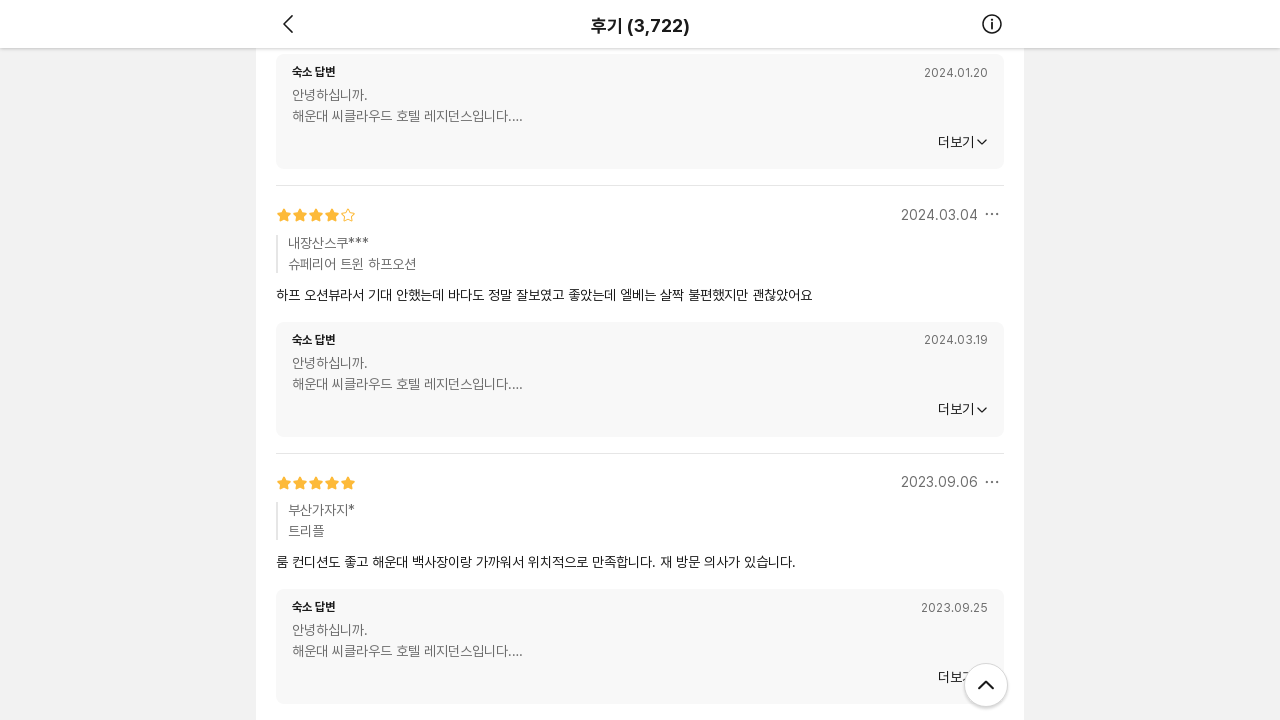

Scrolled down to load more reviews (iteration 15)
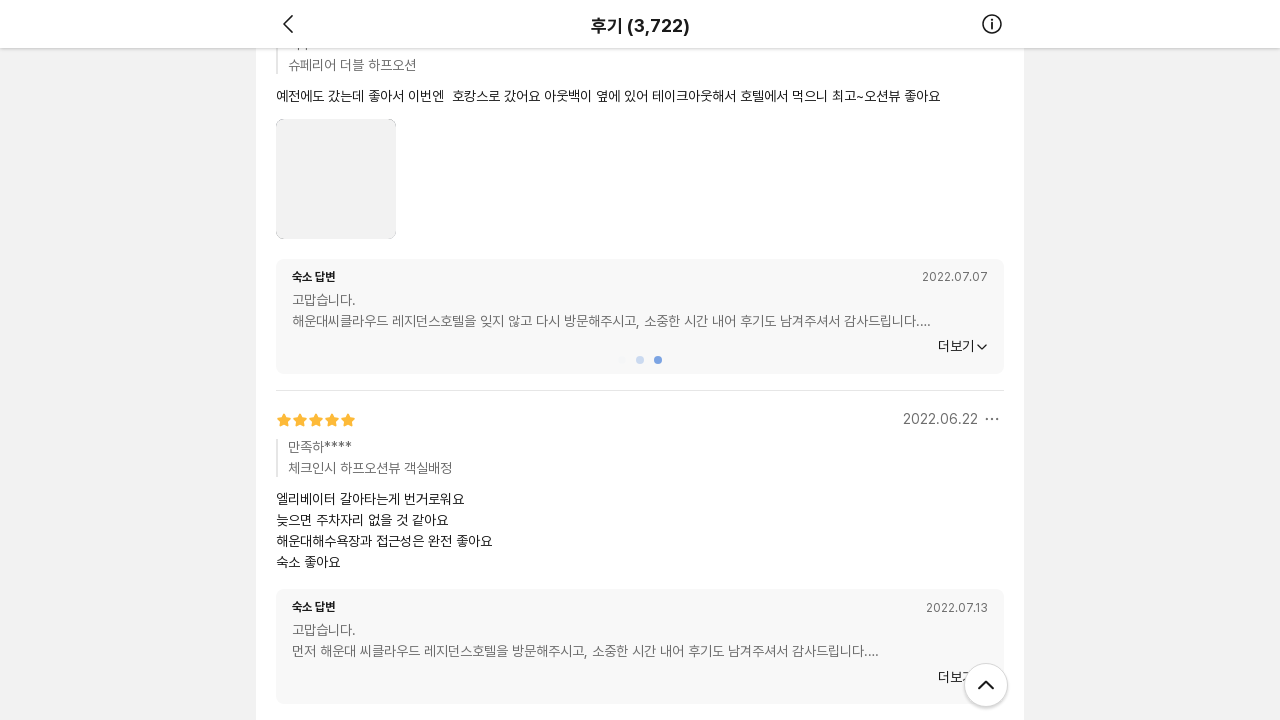

Waited 2 seconds for dynamic content to load
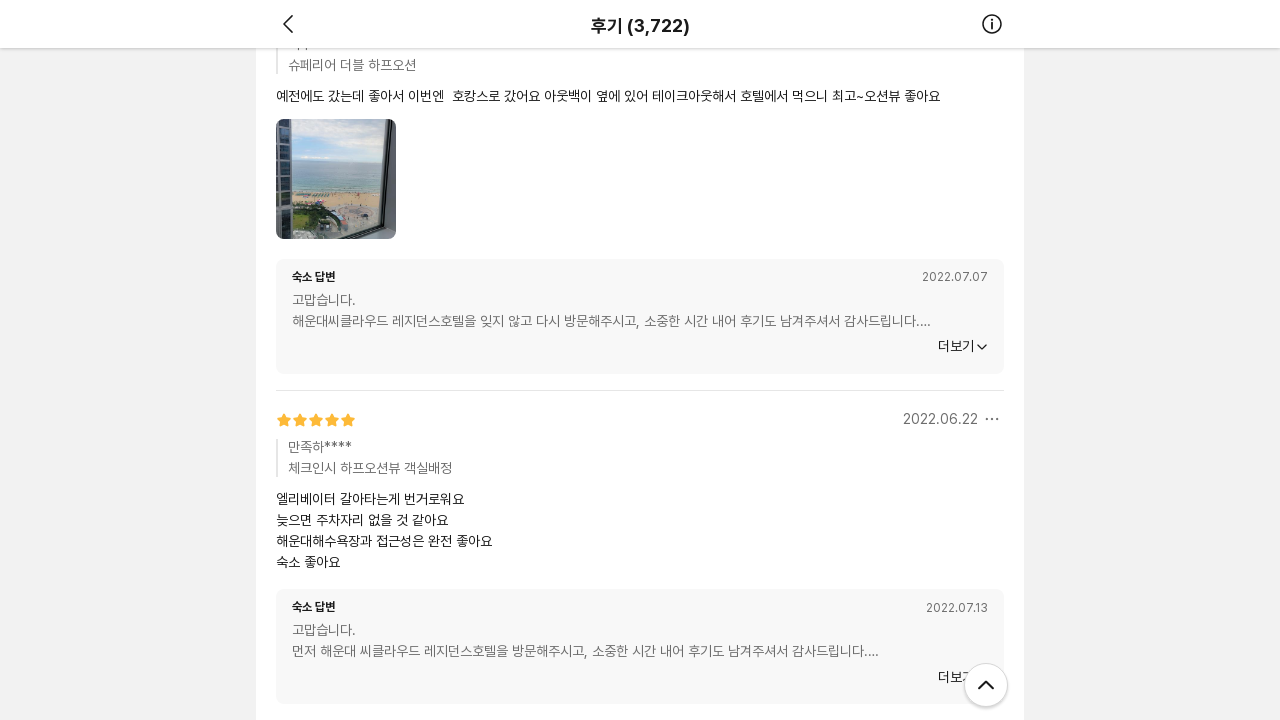

Scrolled down to load more reviews (iteration 16)
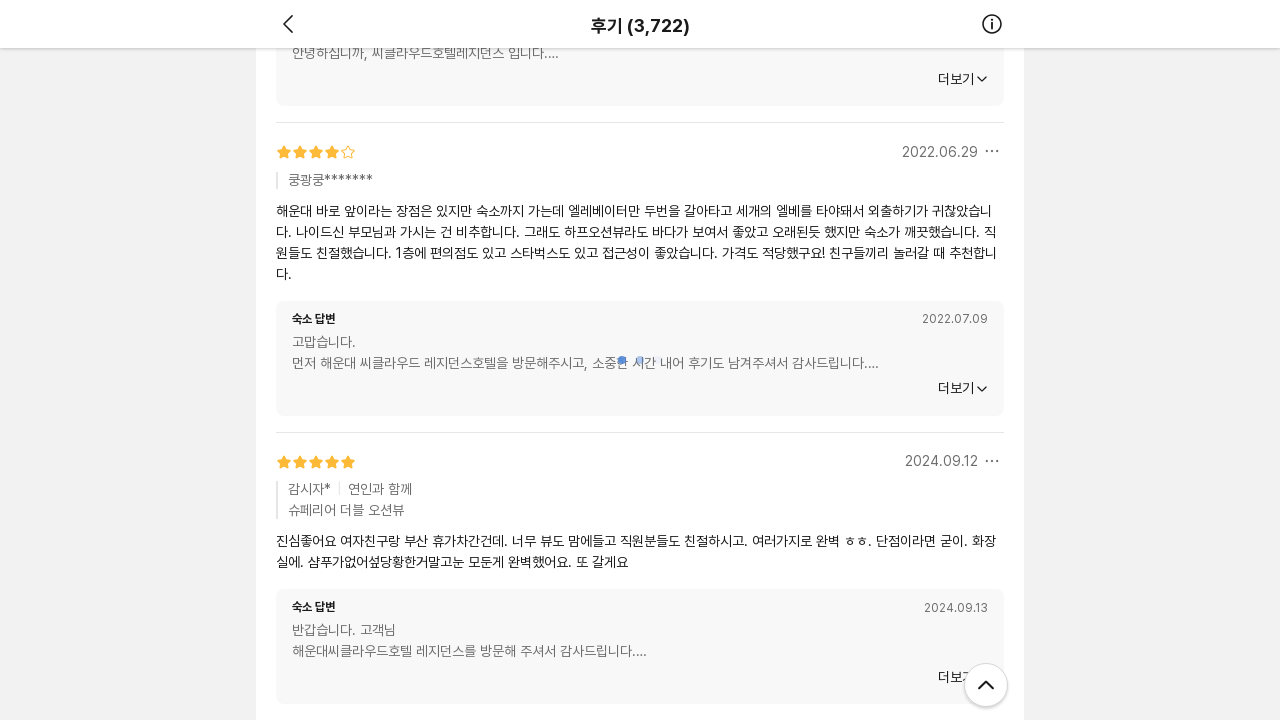

Waited 2 seconds for dynamic content to load
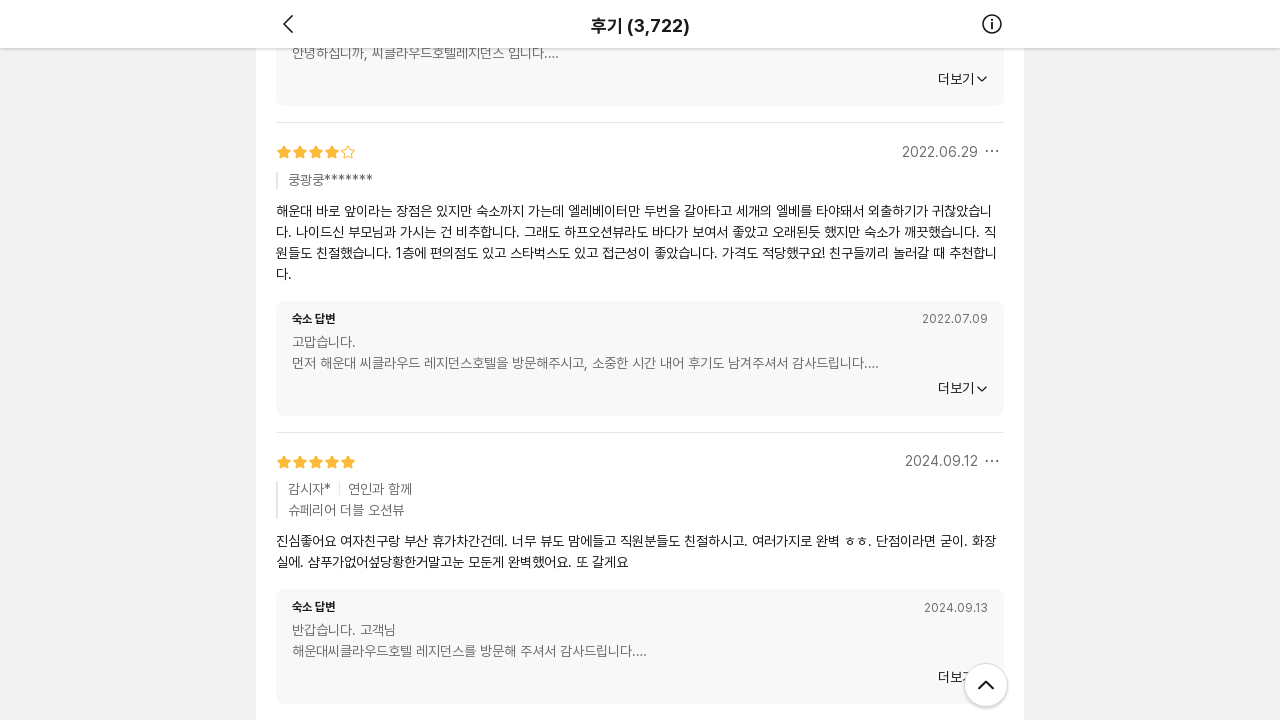

Scrolled down to load more reviews (iteration 17)
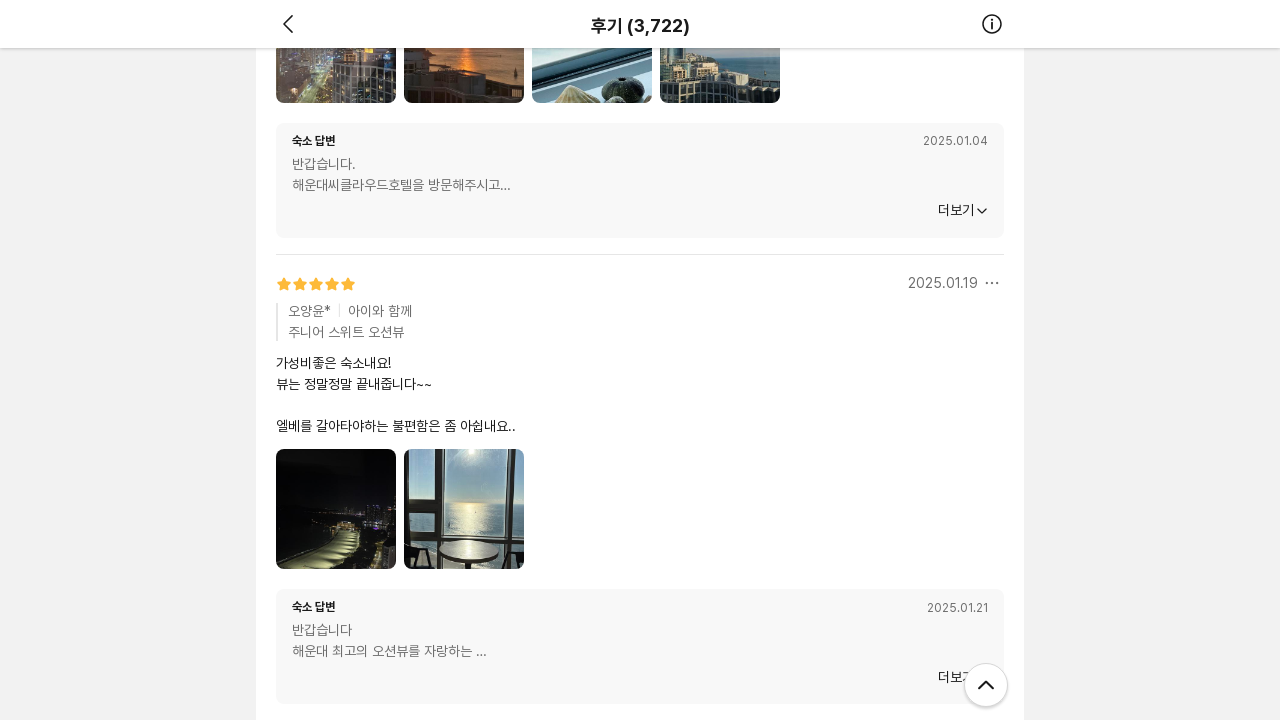

Waited 2 seconds for dynamic content to load
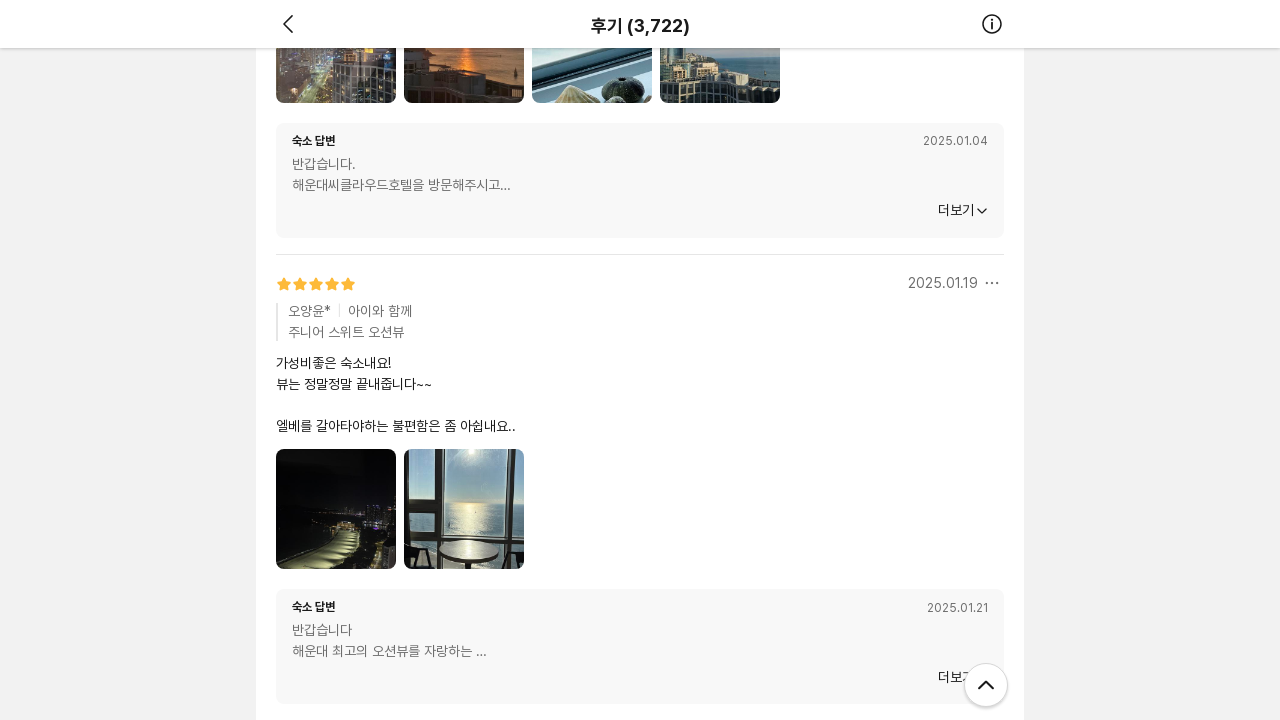

Scrolled down to load more reviews (iteration 18)
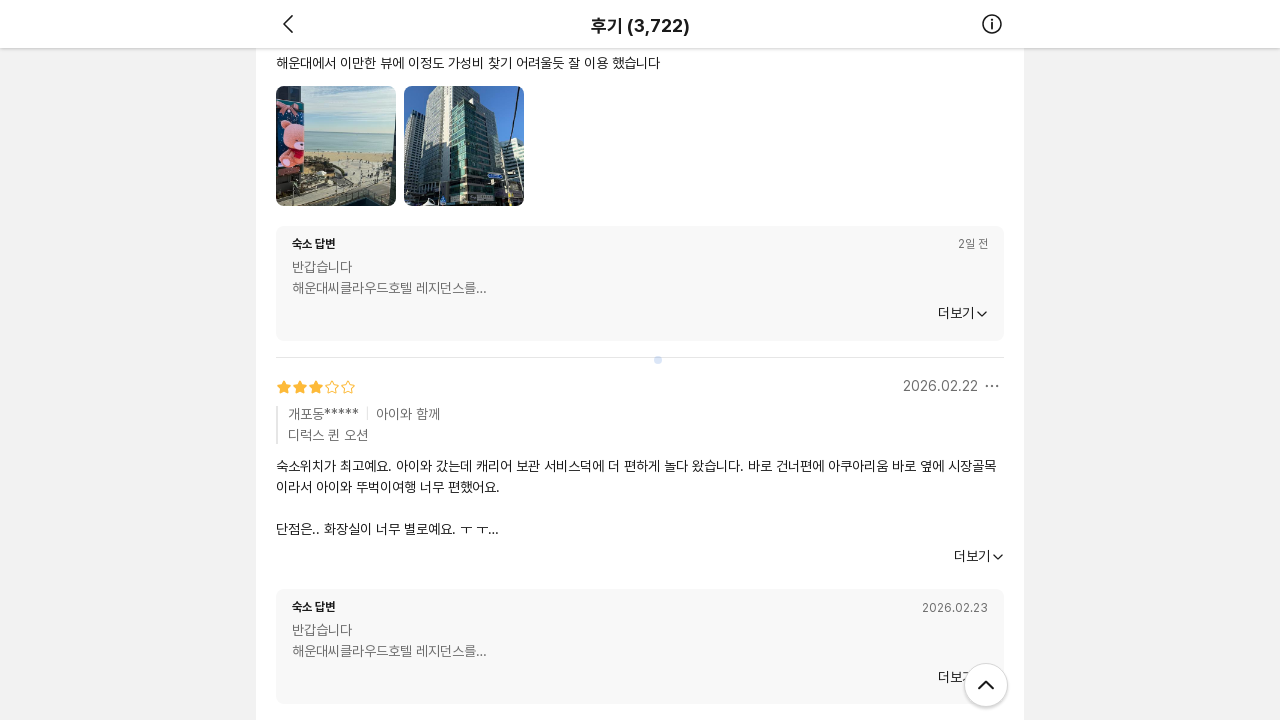

Waited 2 seconds for dynamic content to load
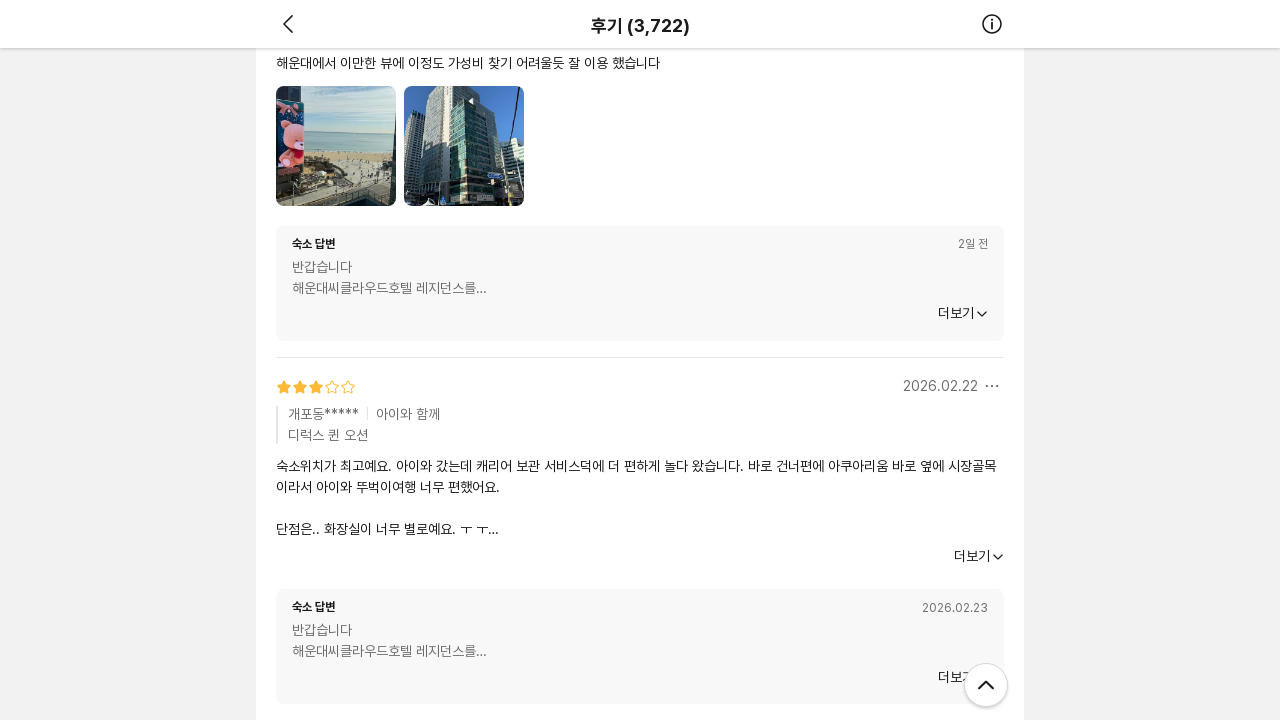

Scrolled down to load more reviews (iteration 19)
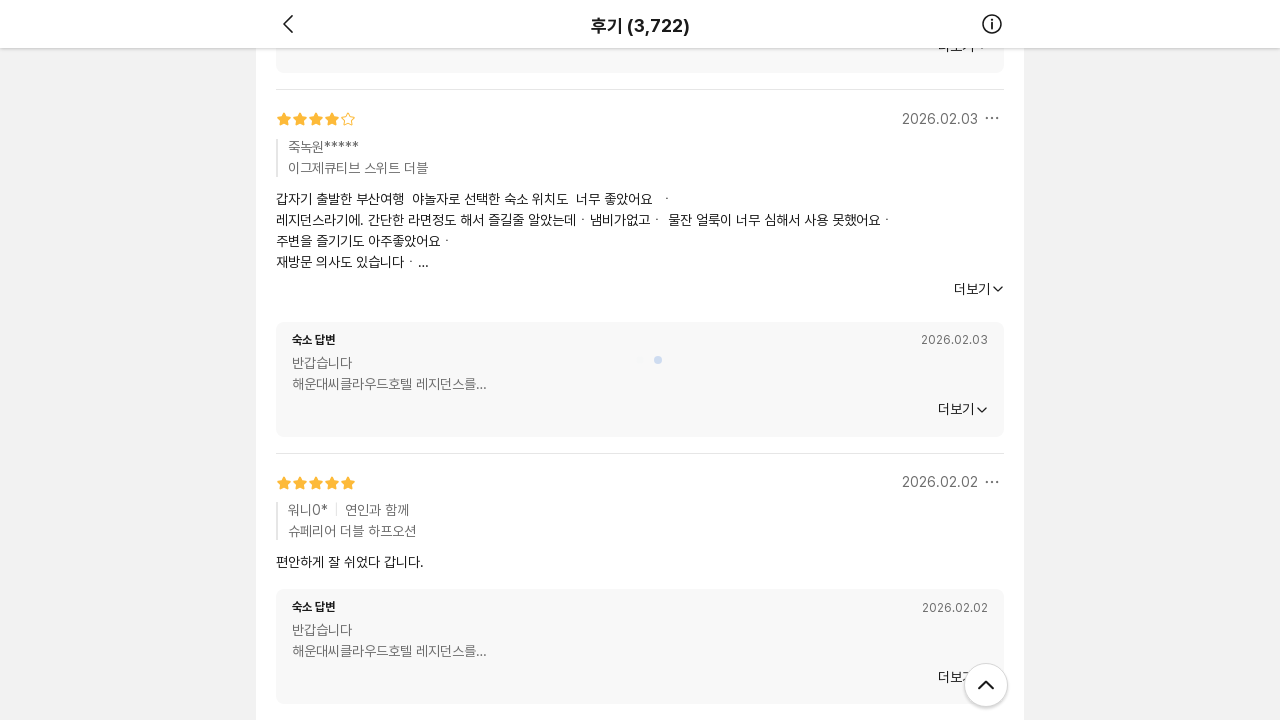

Waited 2 seconds for dynamic content to load
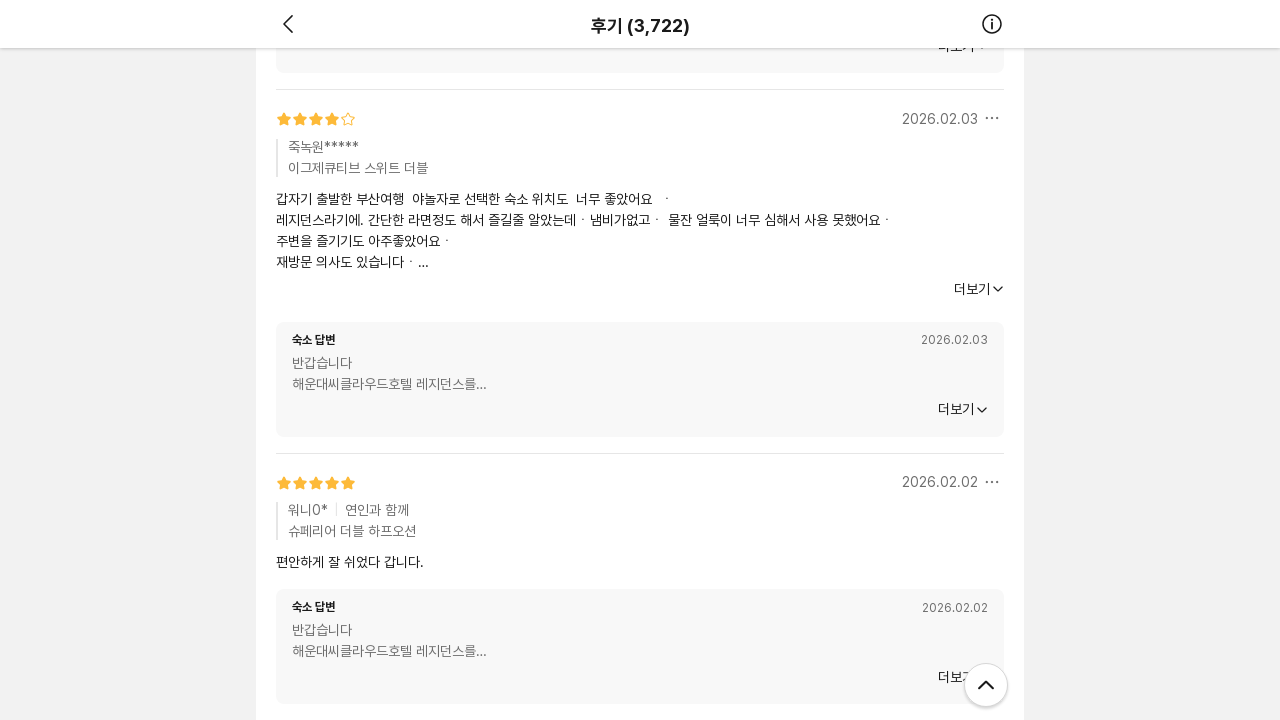

Scrolled down to load more reviews (iteration 20)
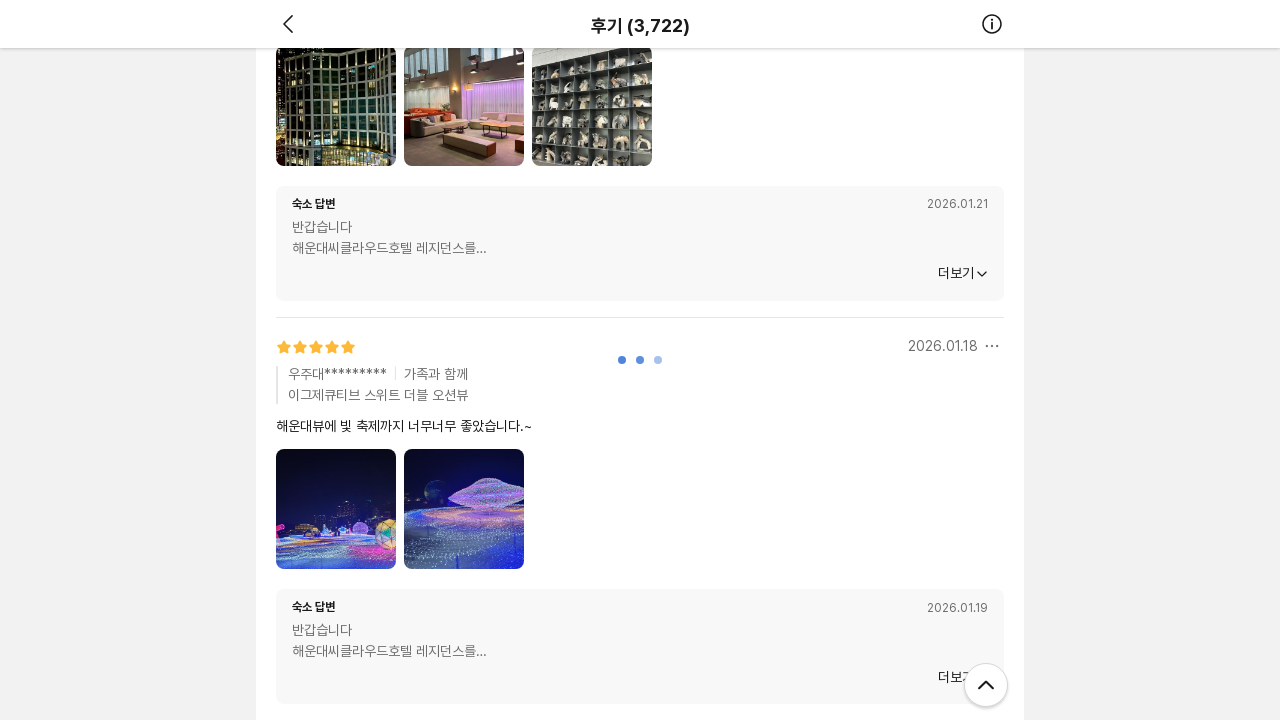

Waited 2 seconds for dynamic content to load
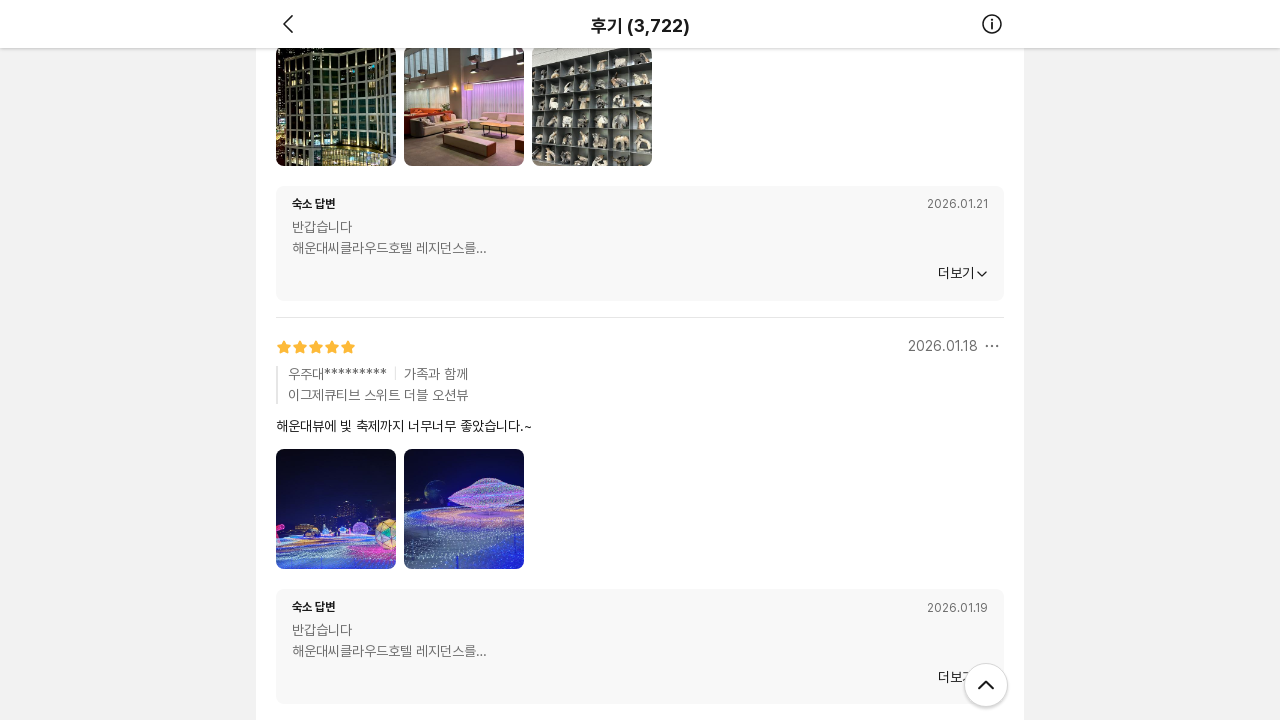

Verified that review content is visible on the page
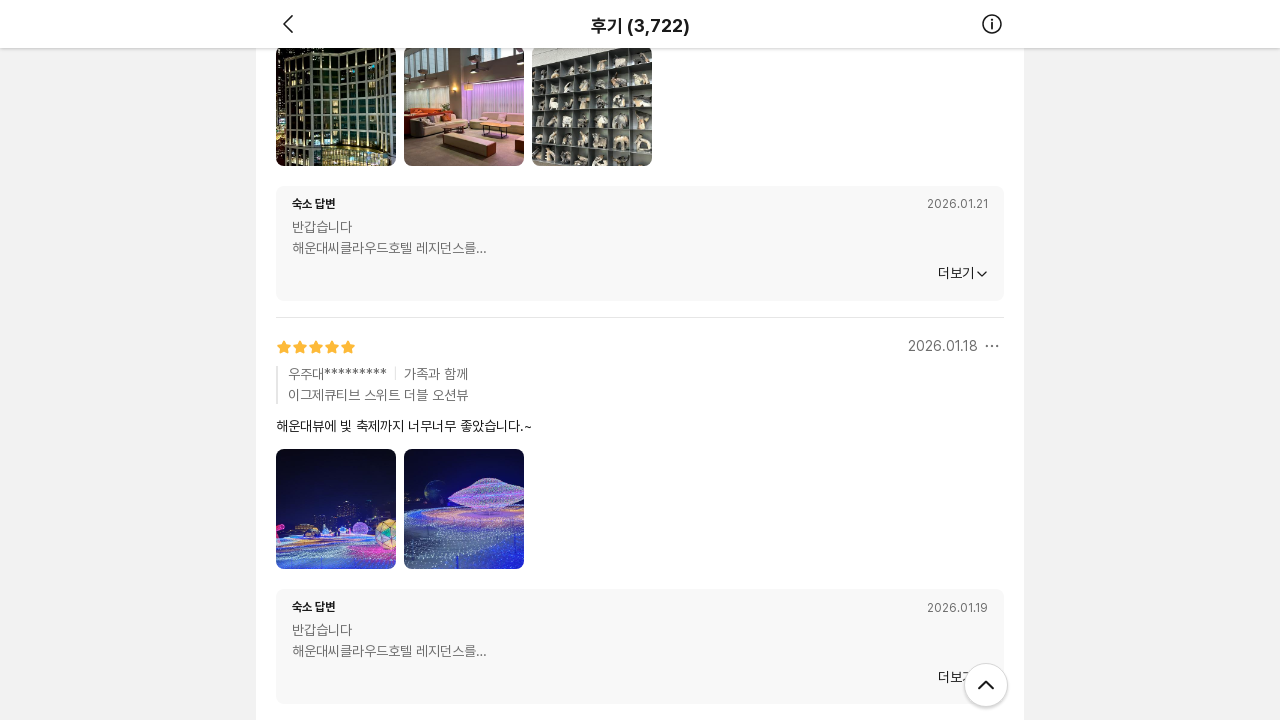

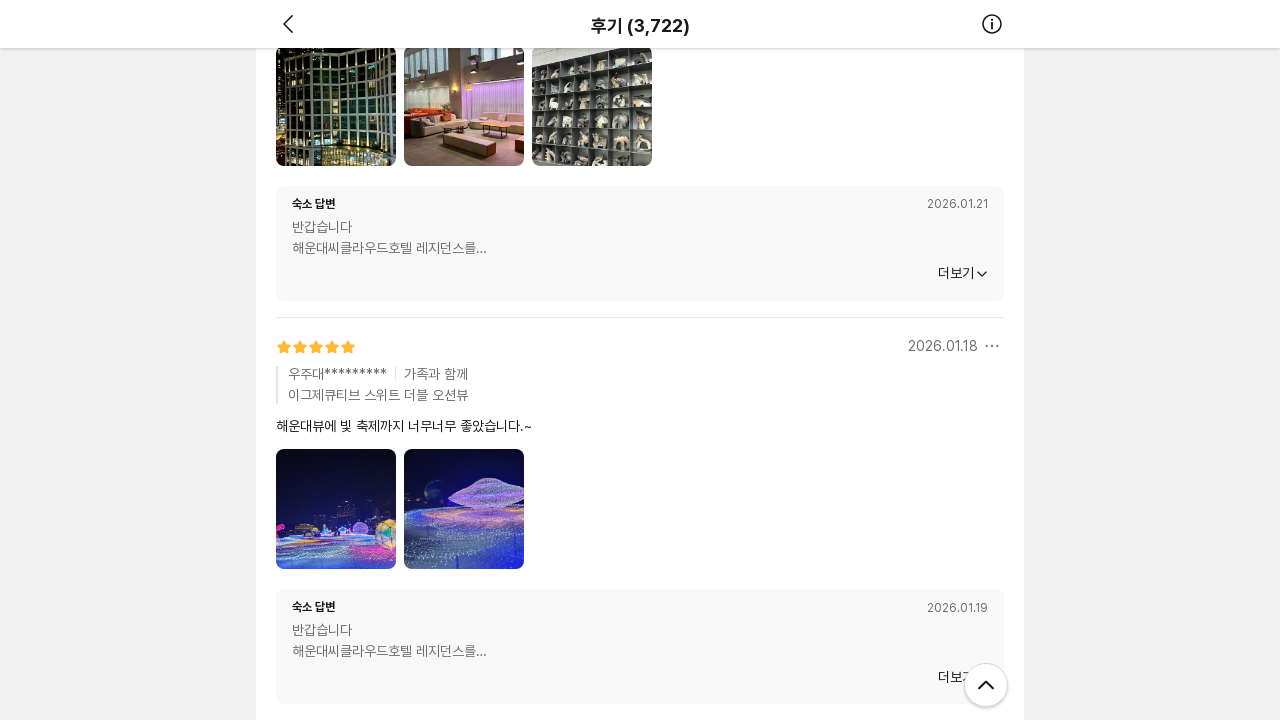